Tests an e-commerce flow by adding multiple products to cart with varying quantities, applying a promo code, and completing checkout with country selection

Starting URL: https://rahulshettyacademy.com/seleniumPractise/#/

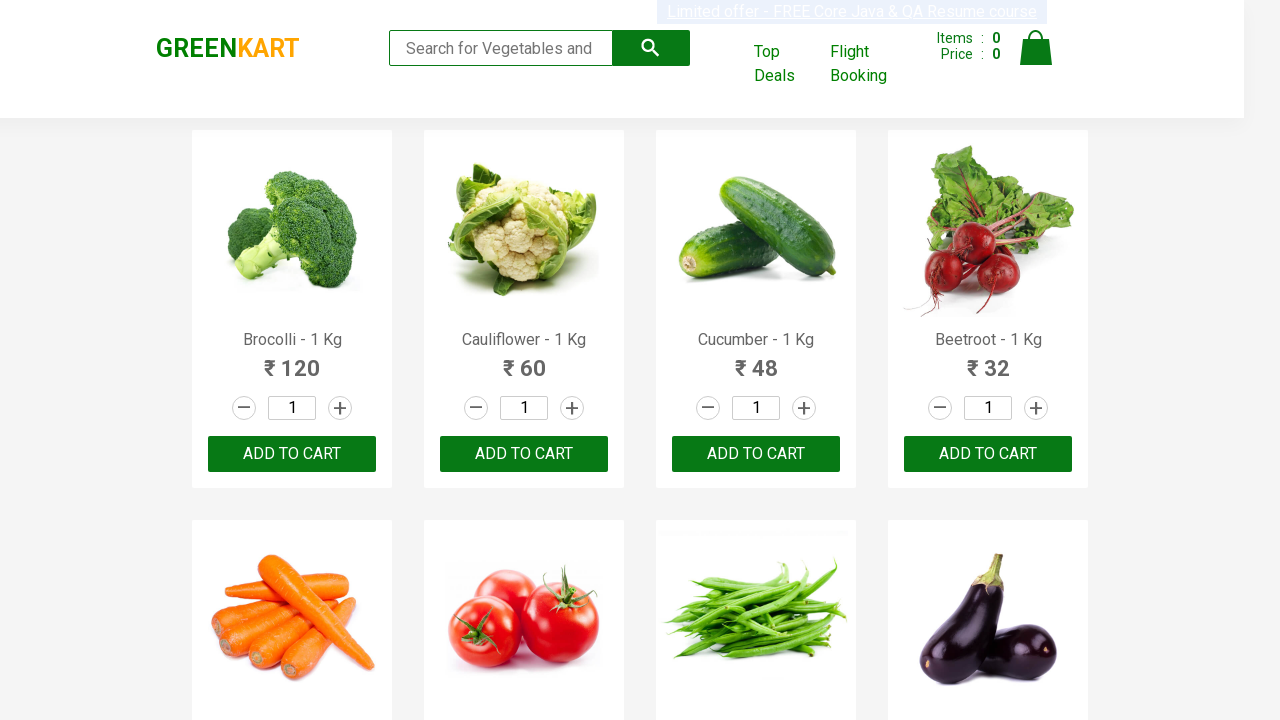

Retrieved all product names from the page
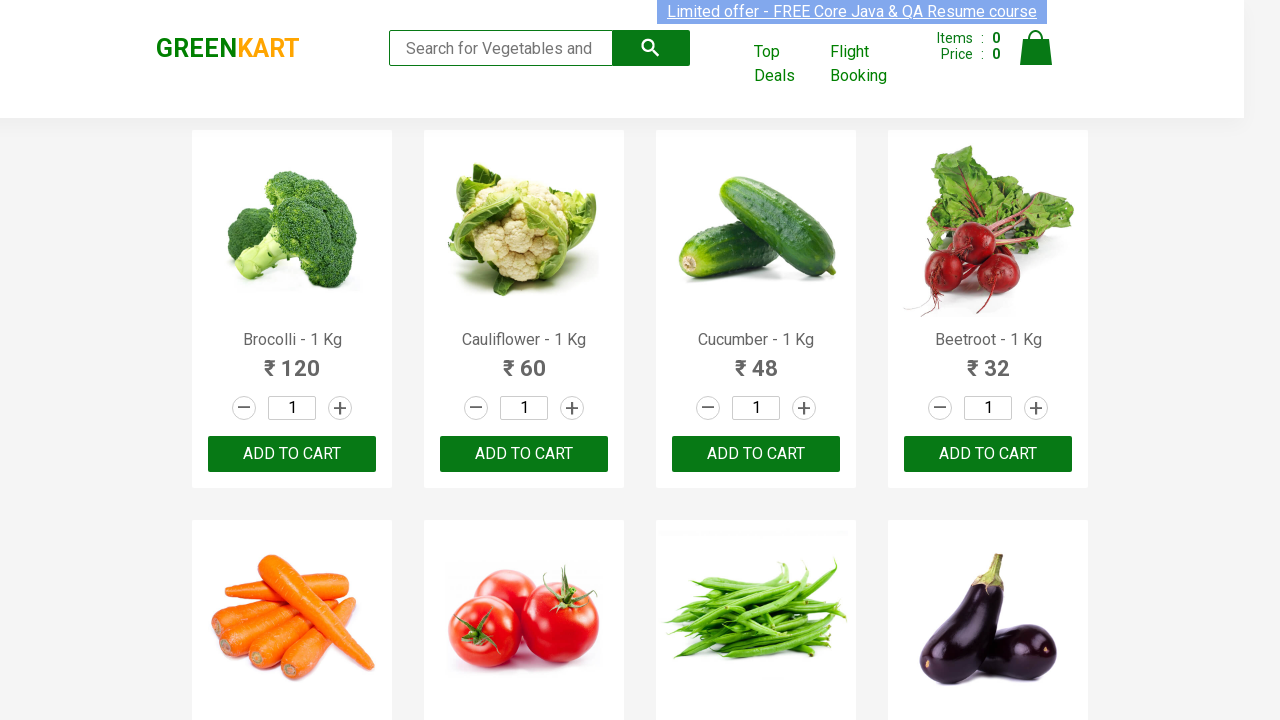

Retrieved product text for product at index 0
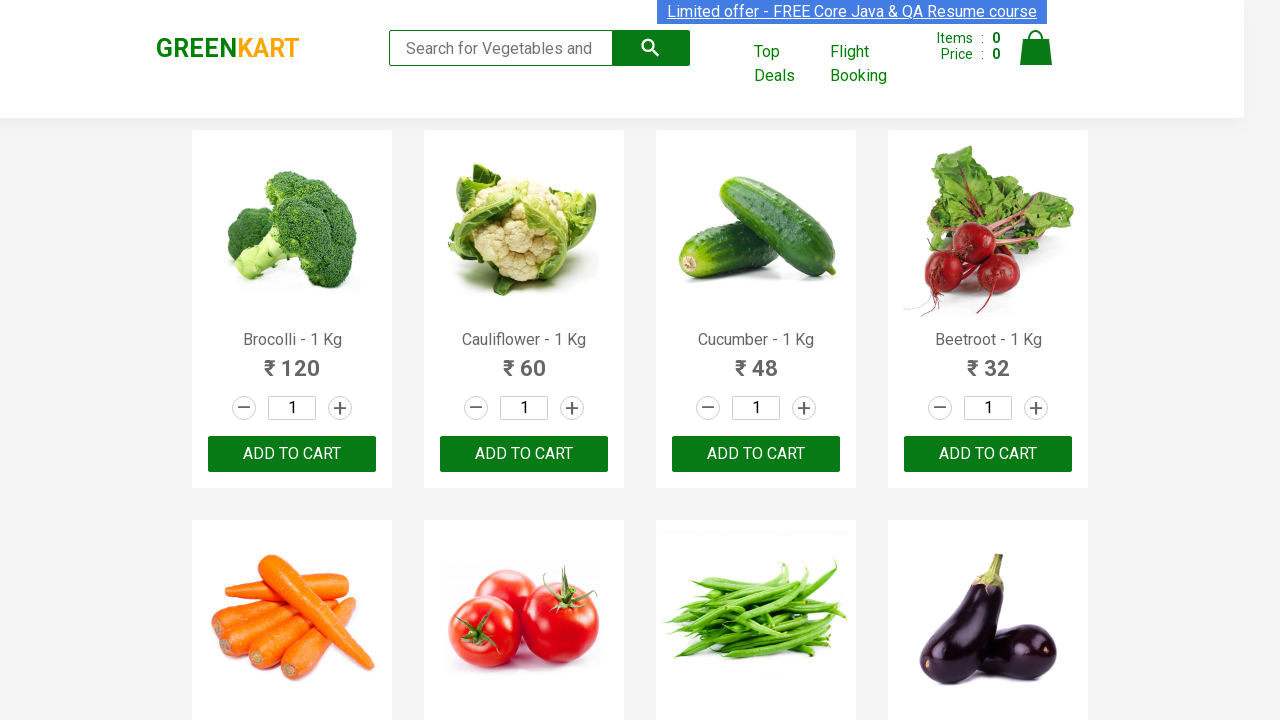

Retrieved product text for product at index 1
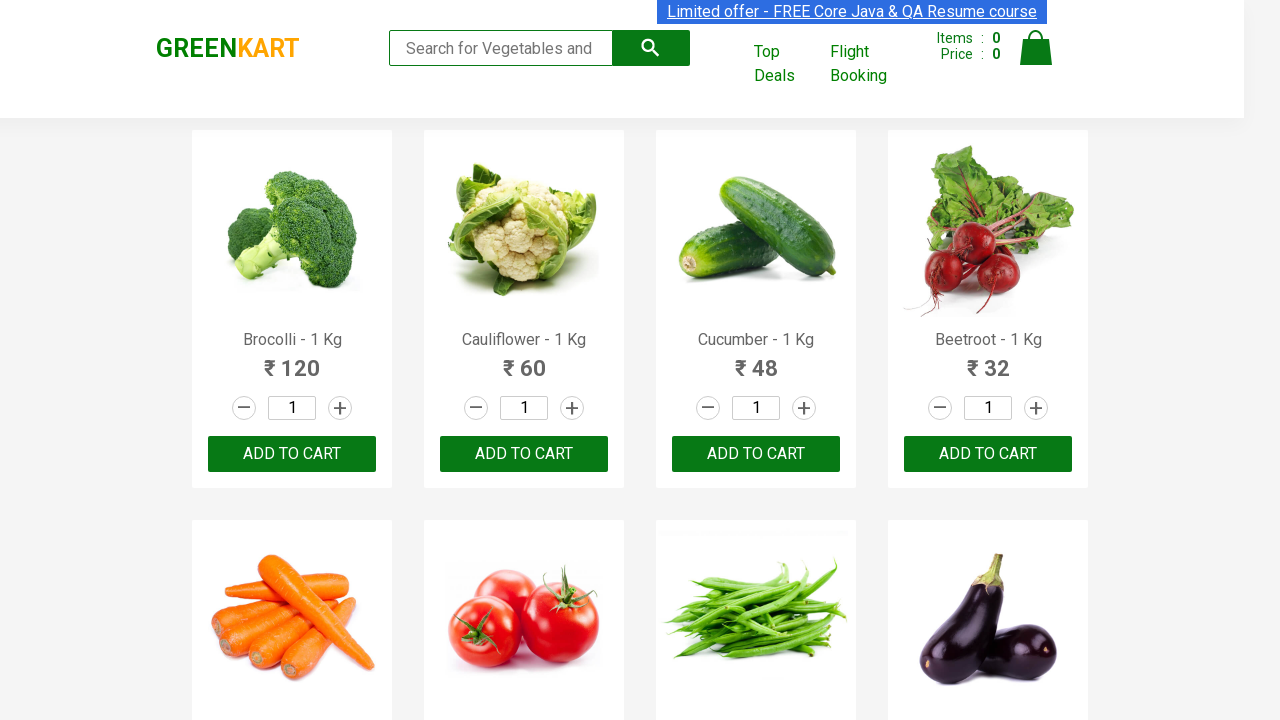

Retrieved product text for product at index 2
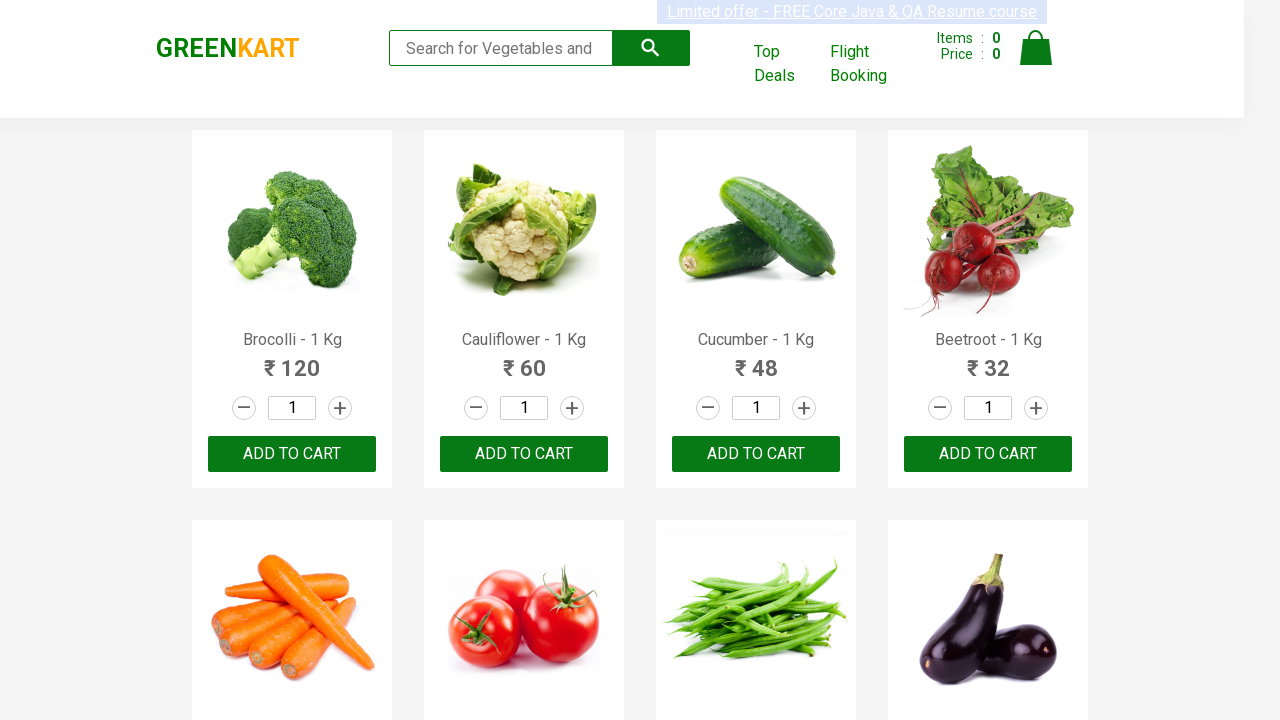

Incremented quantity for Cucumber (Cucumber) at (804, 408) on xpath=//a[@class='increment'] >> nth=2
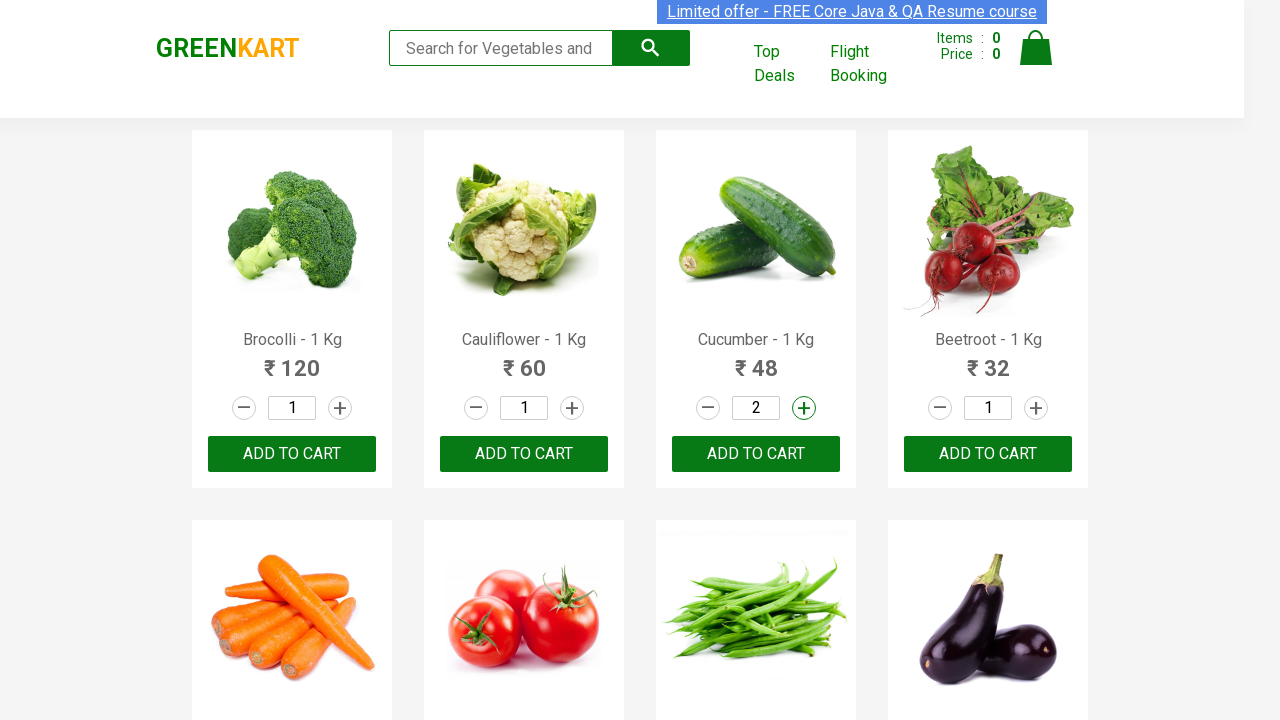

Added Cucumber to cart at (756, 454) on (//div[@class='product'] //div[@class='product-action']/button[@type='button']) 
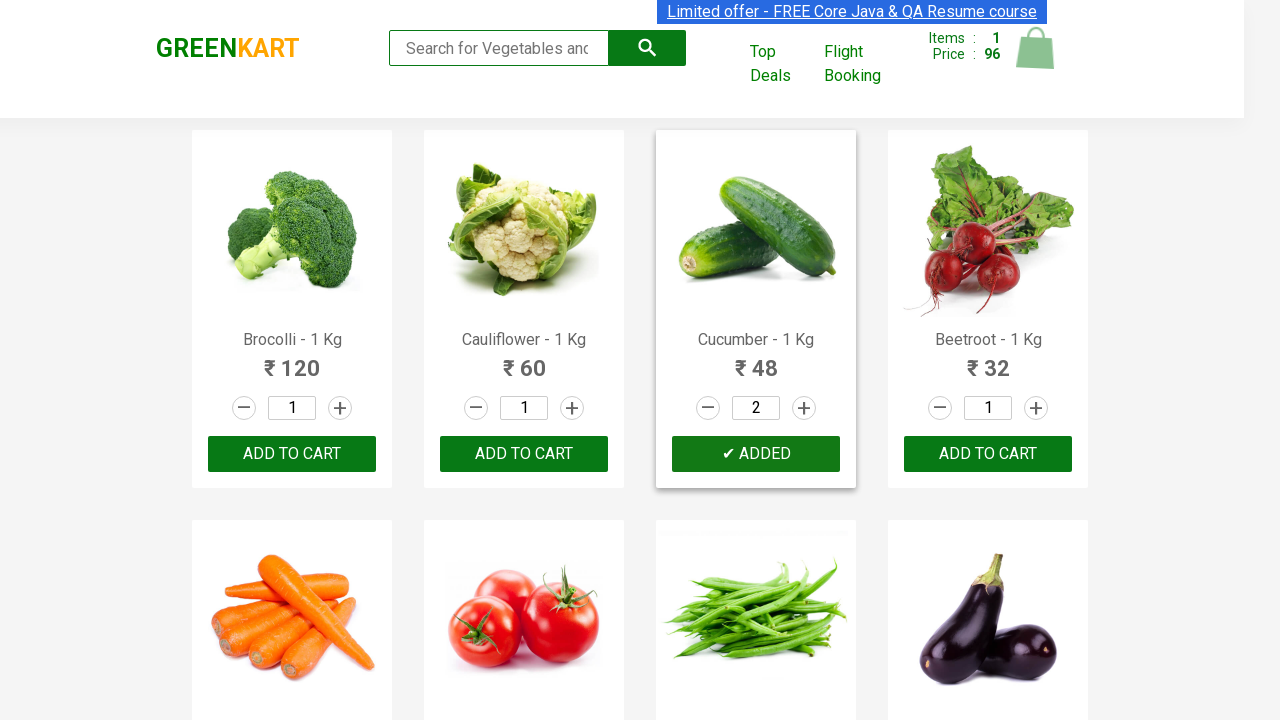

Retrieved product text for product at index 3
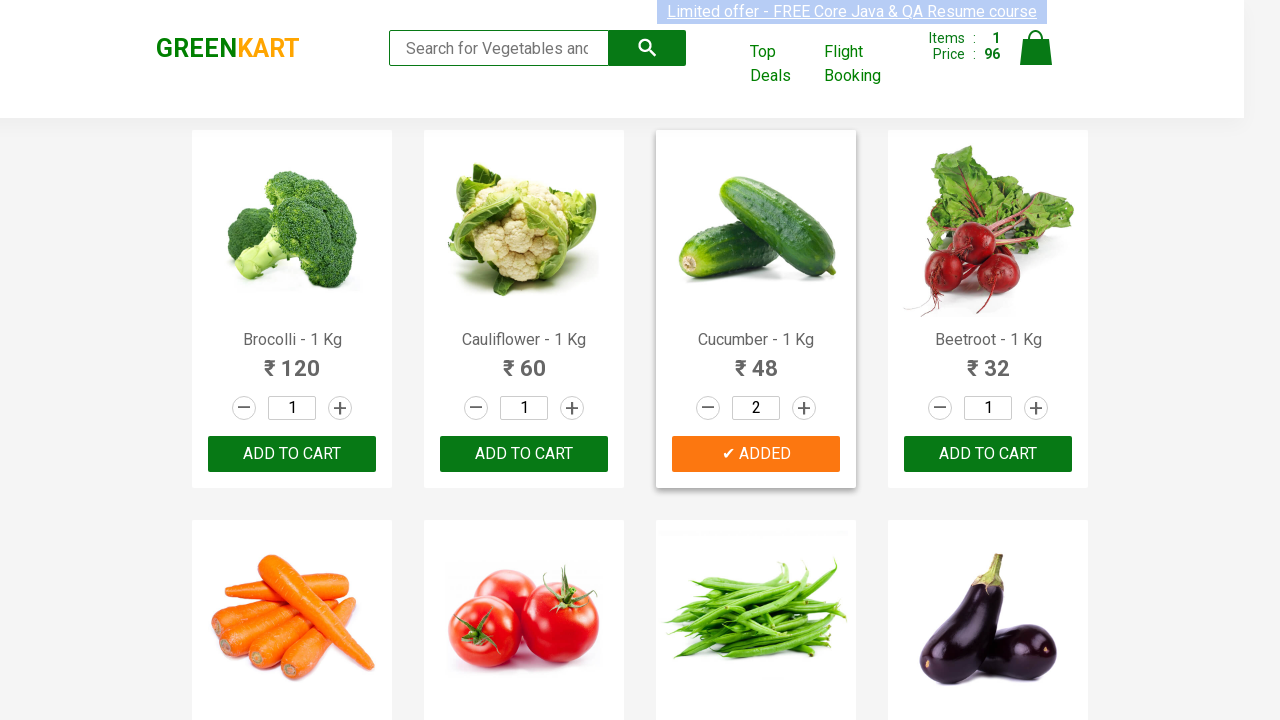

Incremented quantity for Beetroot at (1036, 408) on xpath=//a[@class='increment'] >> nth=3
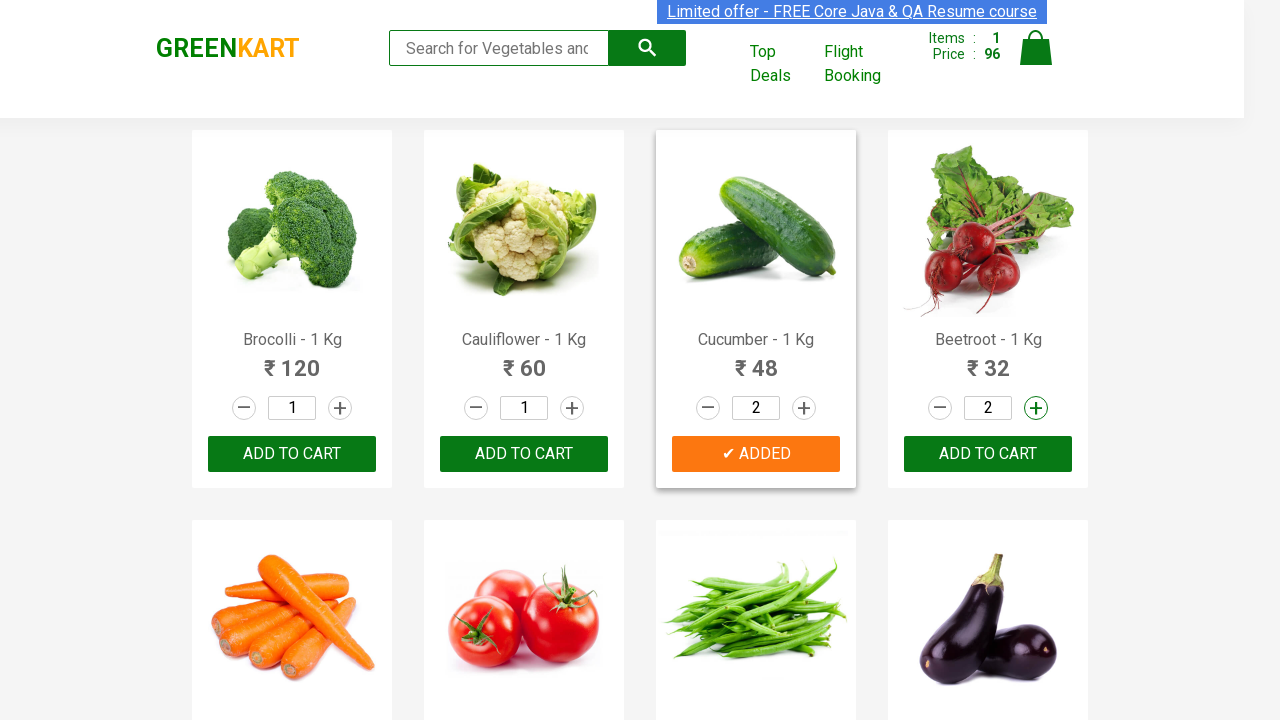

Incremented quantity for Beetroot at (1036, 408) on xpath=//a[@class='increment'] >> nth=3
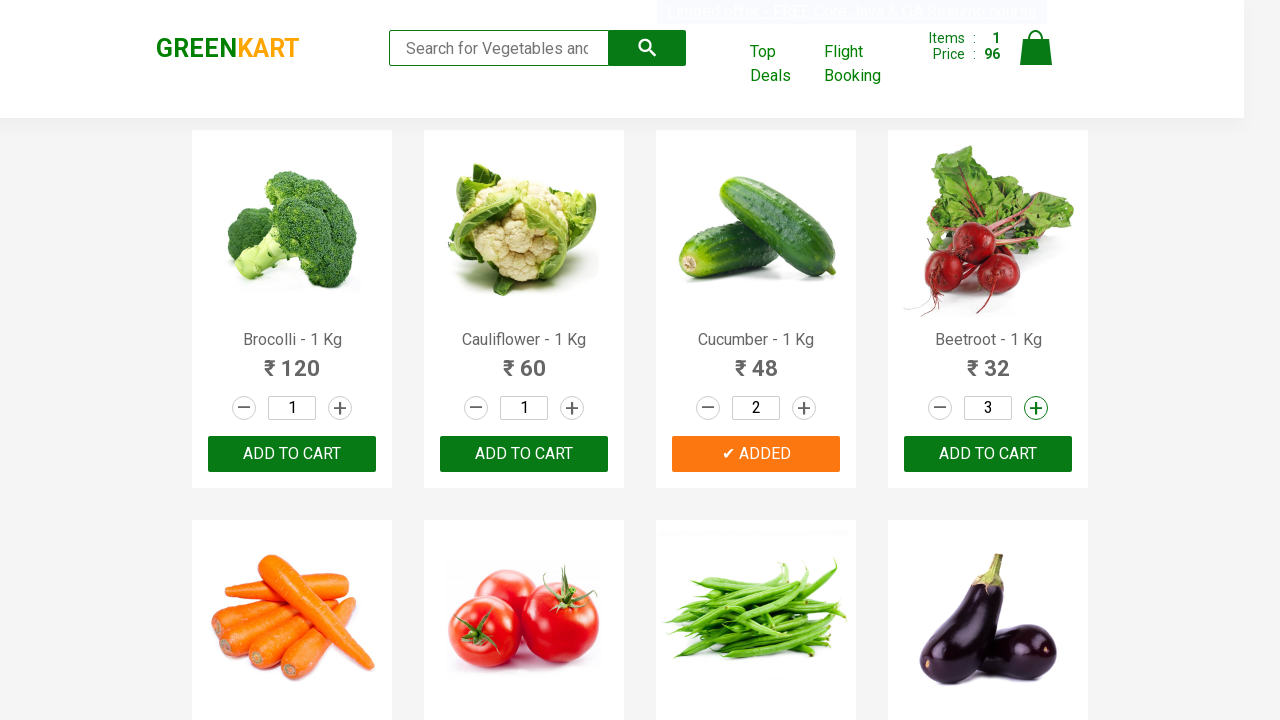

Incremented quantity for Beetroot at (1036, 408) on xpath=//a[@class='increment'] >> nth=3
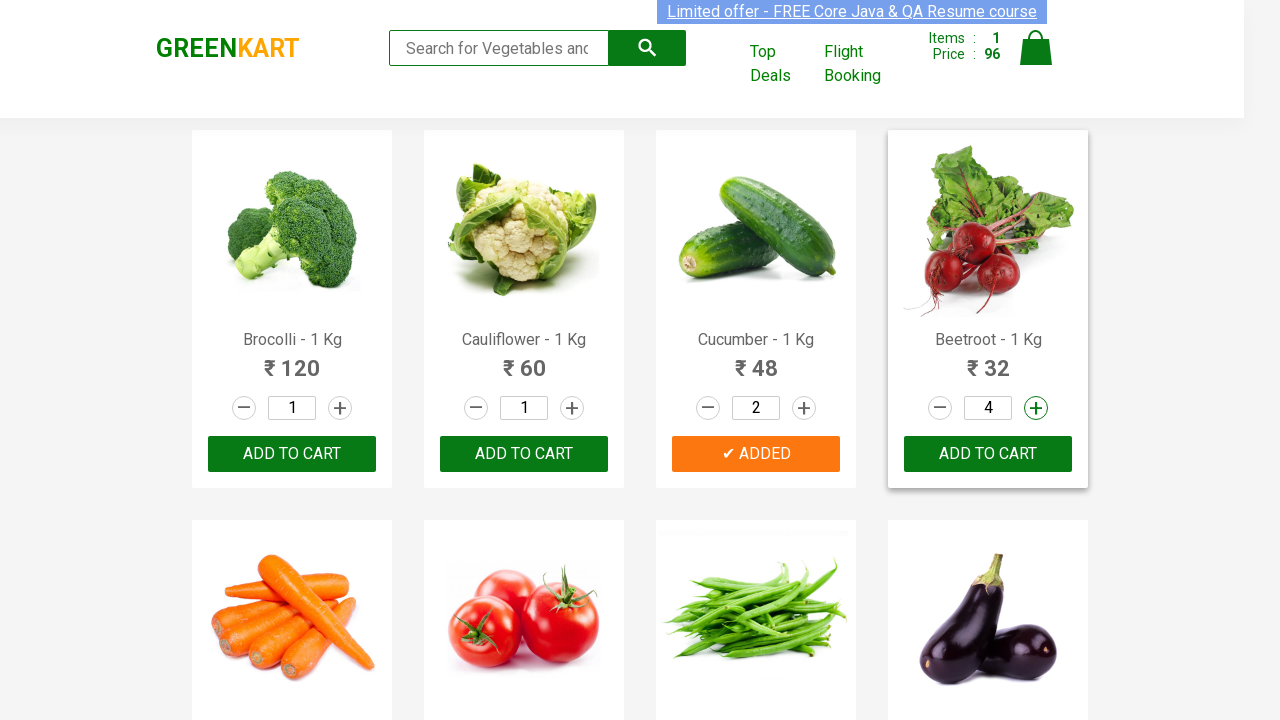

Added Beetroot to cart at (988, 454) on (//div[@class='product'] //div[@class='product-action']/button[@type='button']) 
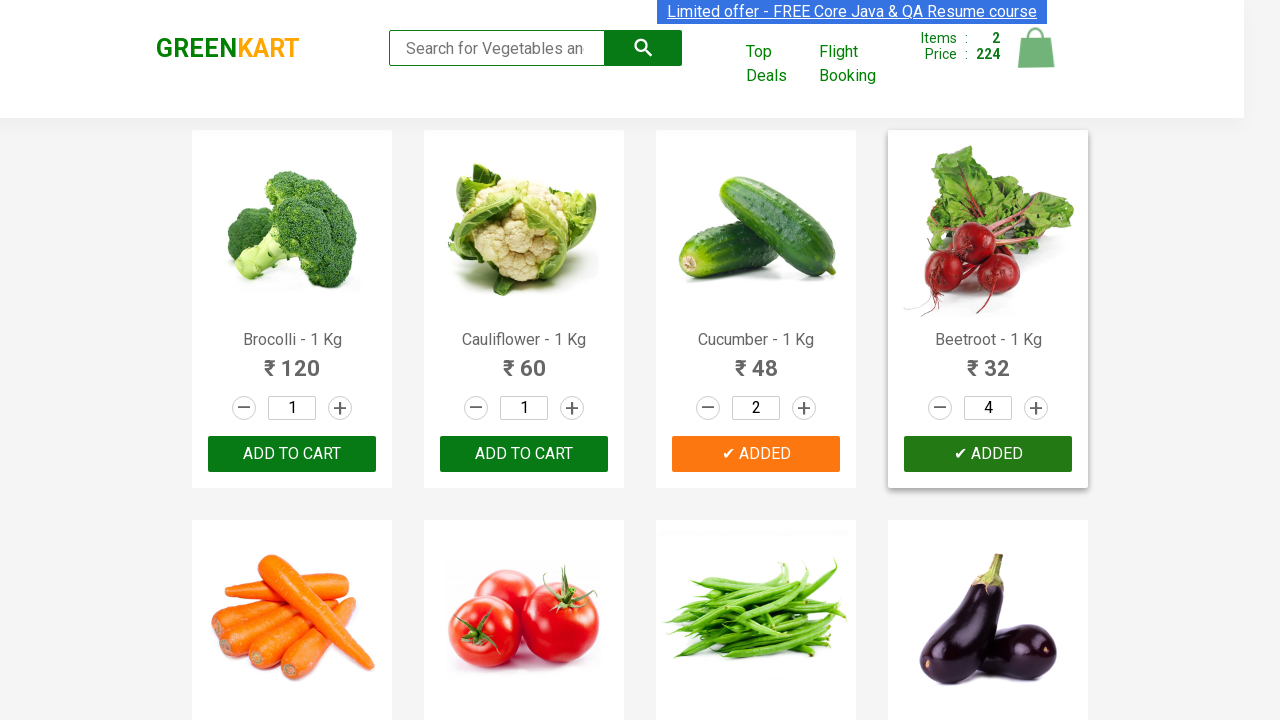

Retrieved product text for product at index 4
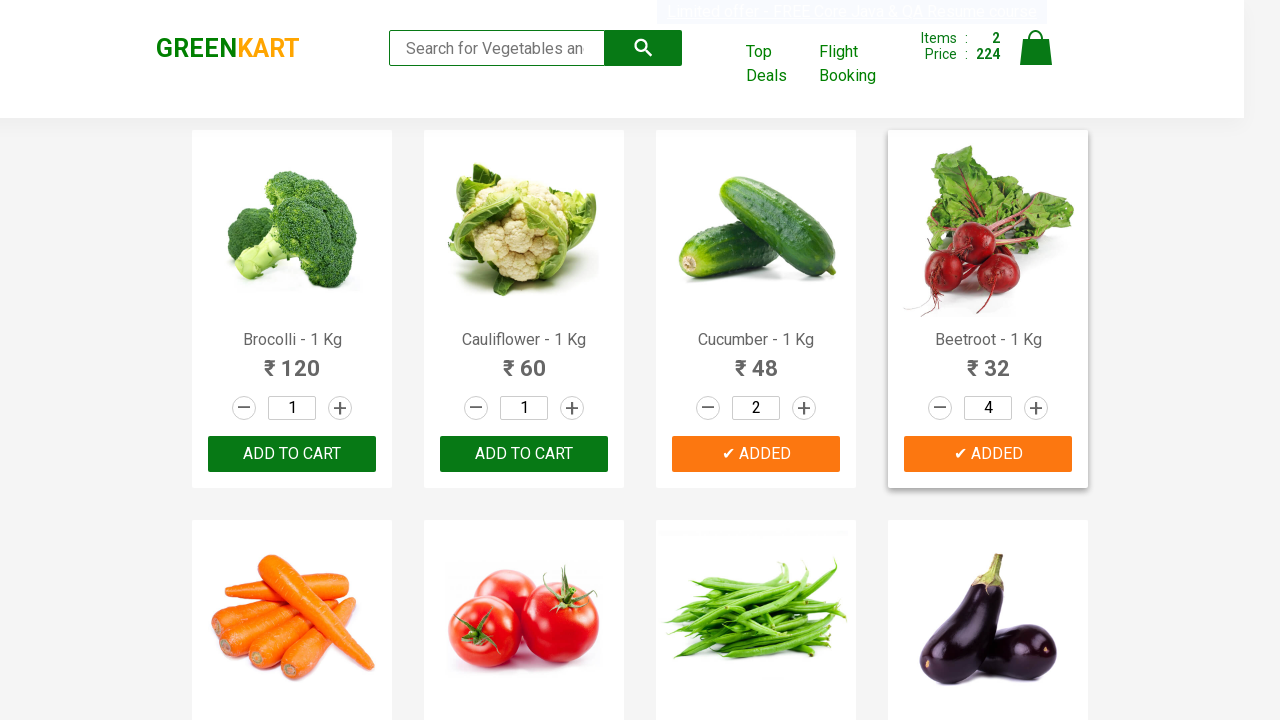

Retrieved product text for product at index 5
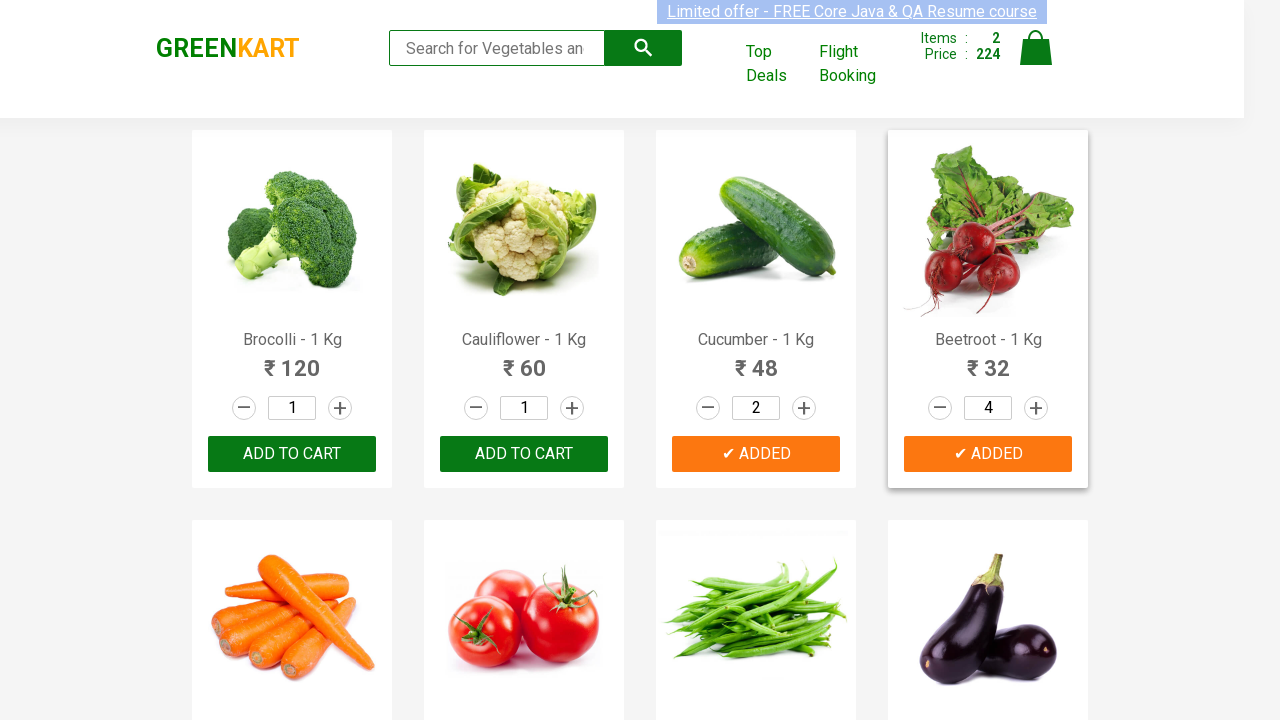

Incremented quantity for Tomato at (572, 360) on xpath=//a[@class='increment'] >> nth=5
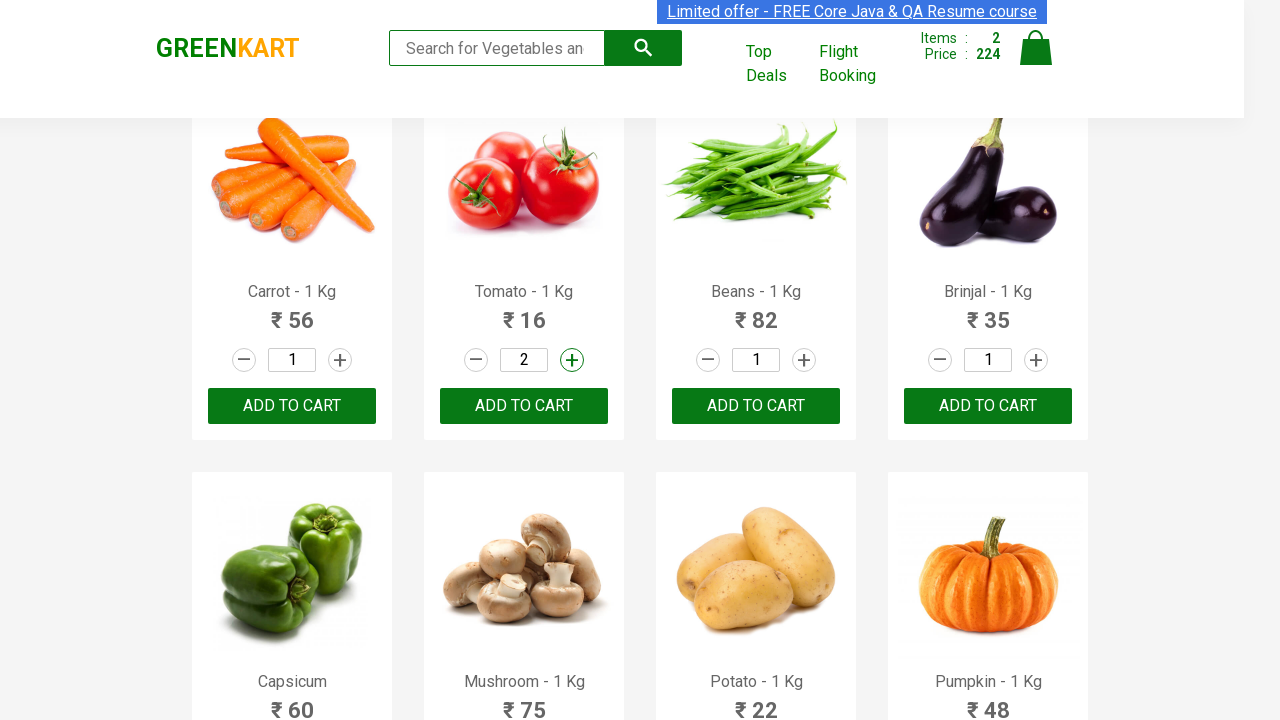

Incremented quantity for Tomato at (572, 360) on xpath=//a[@class='increment'] >> nth=5
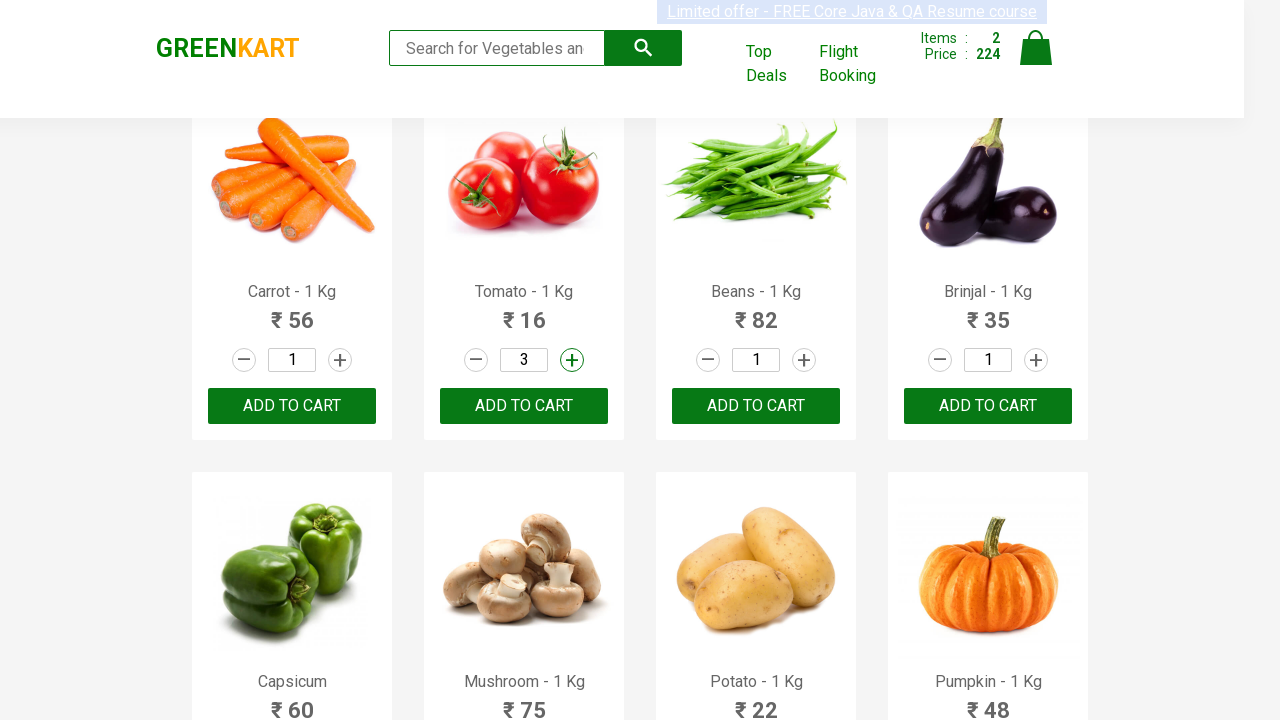

Incremented quantity for Tomato at (572, 360) on xpath=//a[@class='increment'] >> nth=5
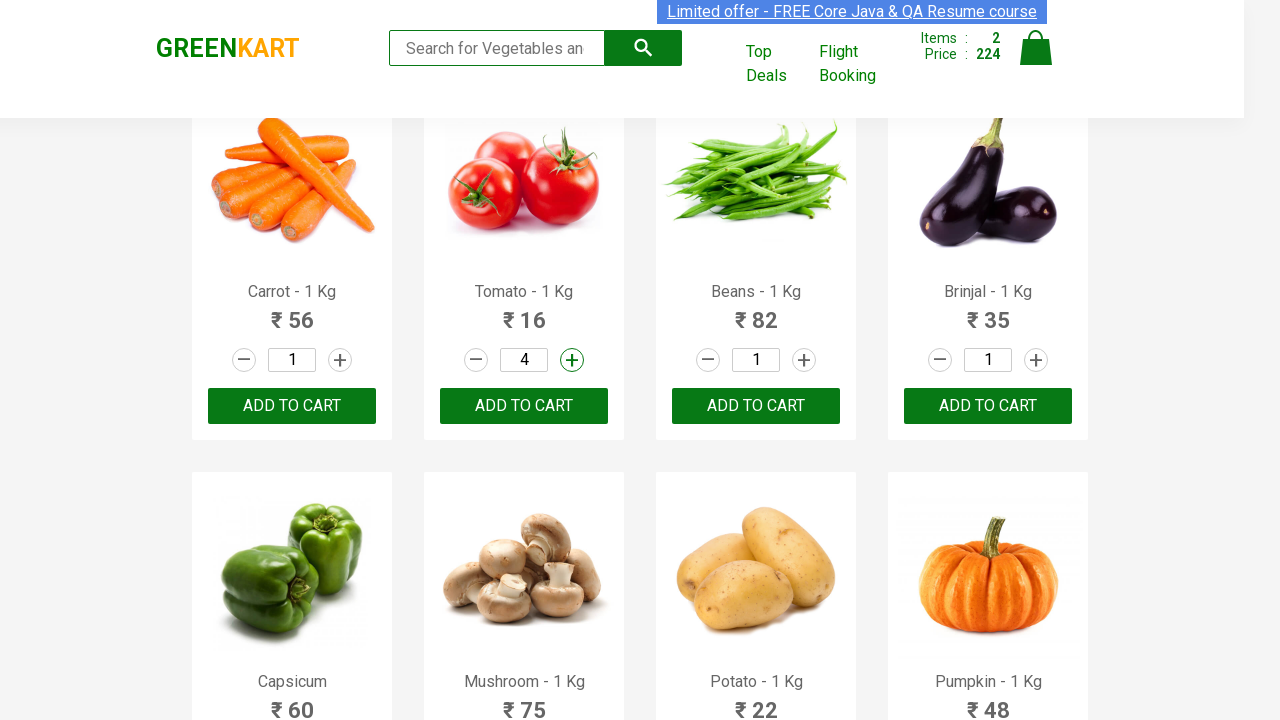

Added Tomato to cart at (524, 406) on (//div[@class='product'] //div[@class='product-action']/button[@type='button']) 
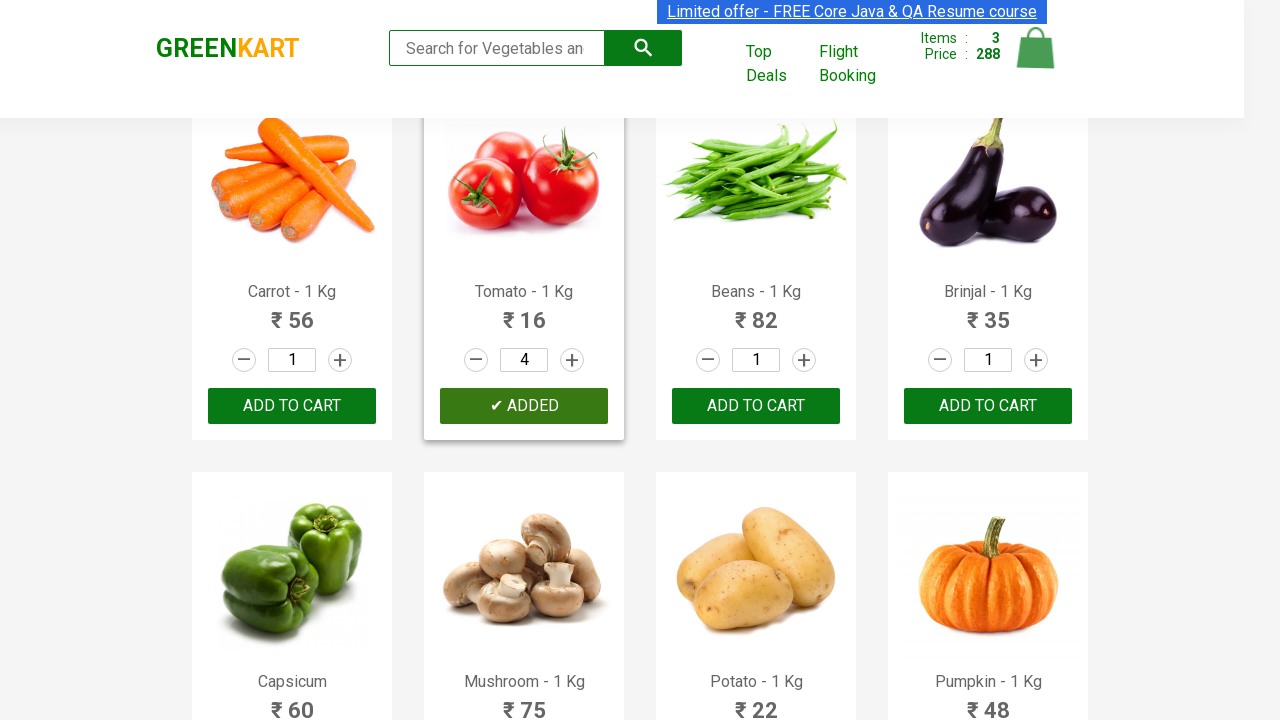

Retrieved product text for product at index 6
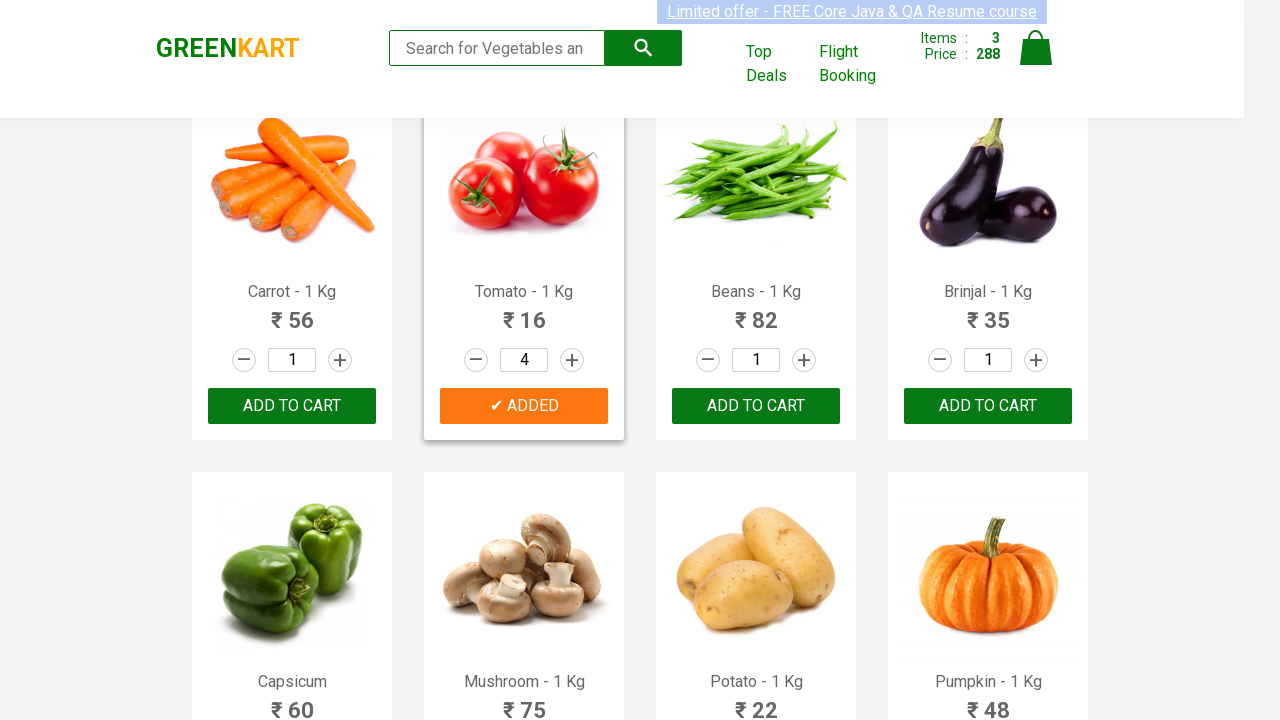

Retrieved product text for product at index 7
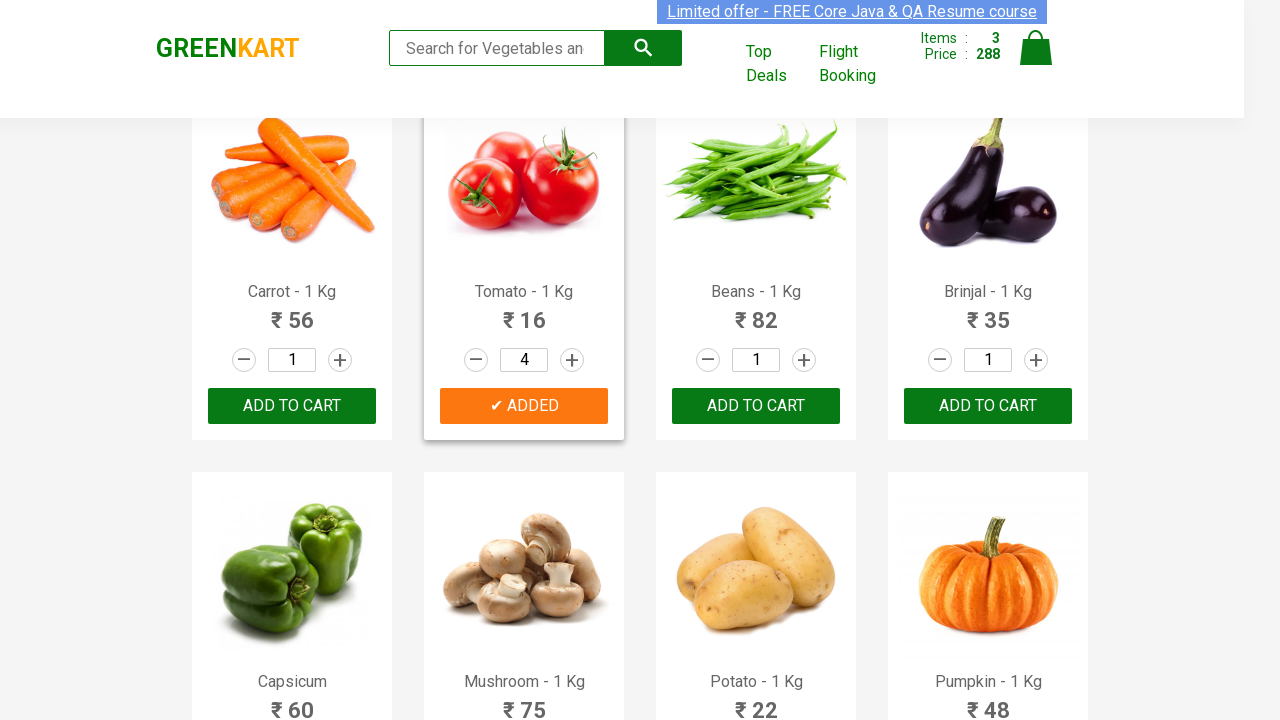

Retrieved product text for product at index 8
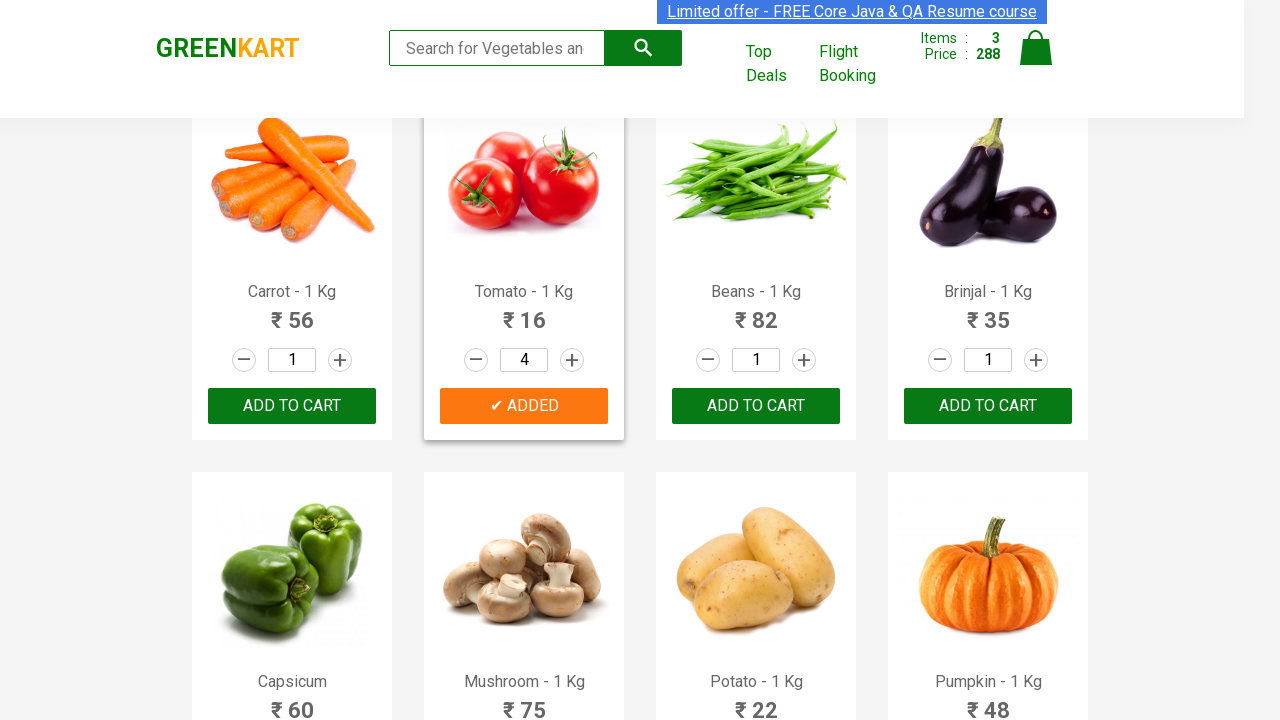

Retrieved product text for product at index 9
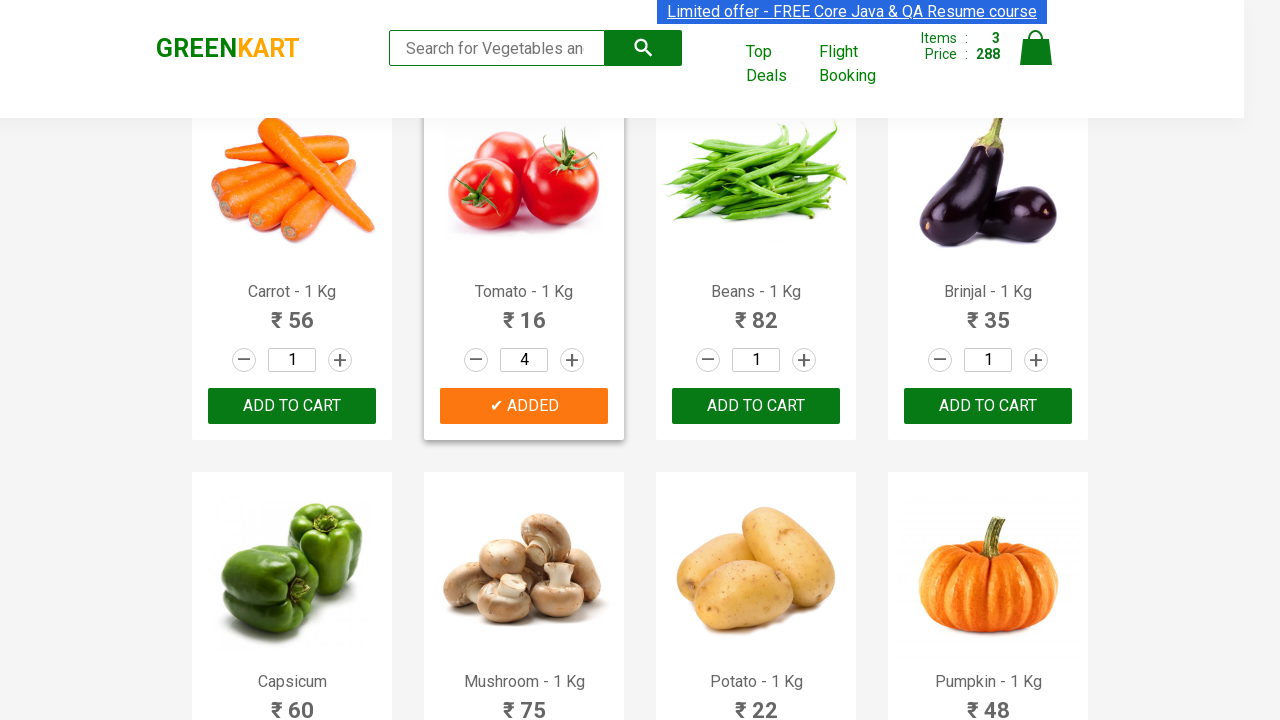

Retrieved product text for product at index 10
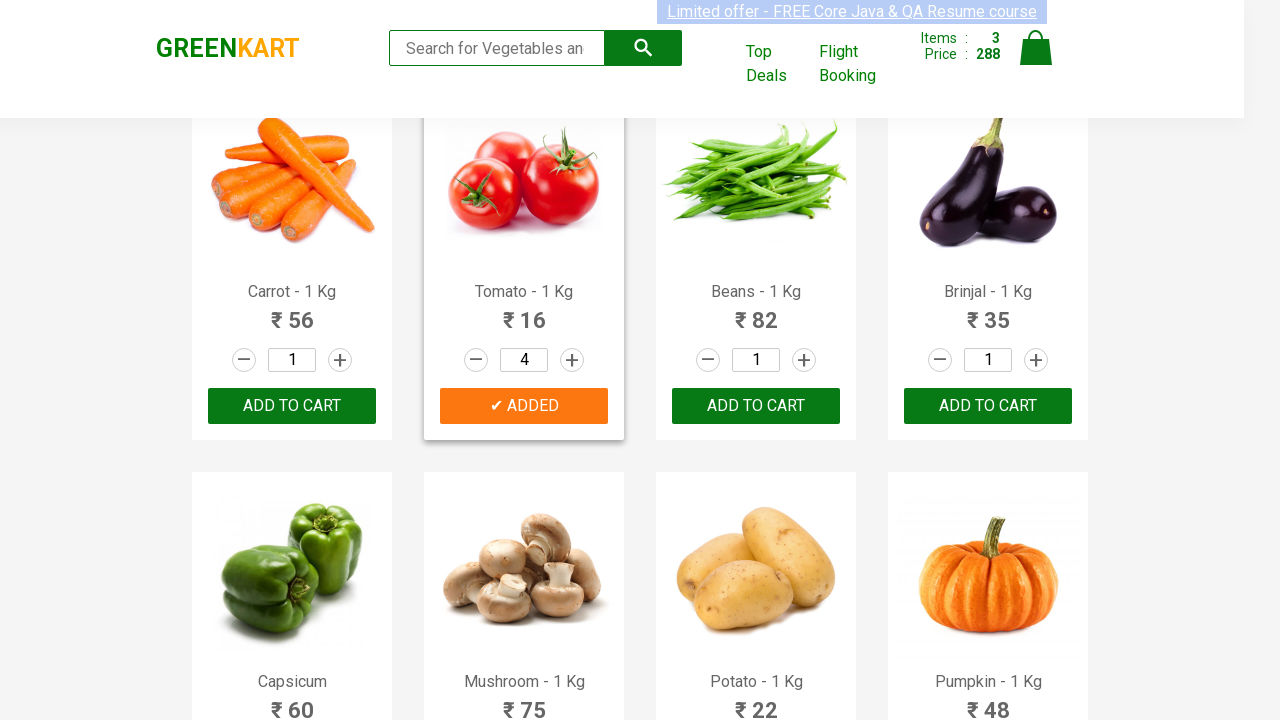

Incremented quantity for Potato at (804, 360) on xpath=//a[@class='increment'] >> nth=10
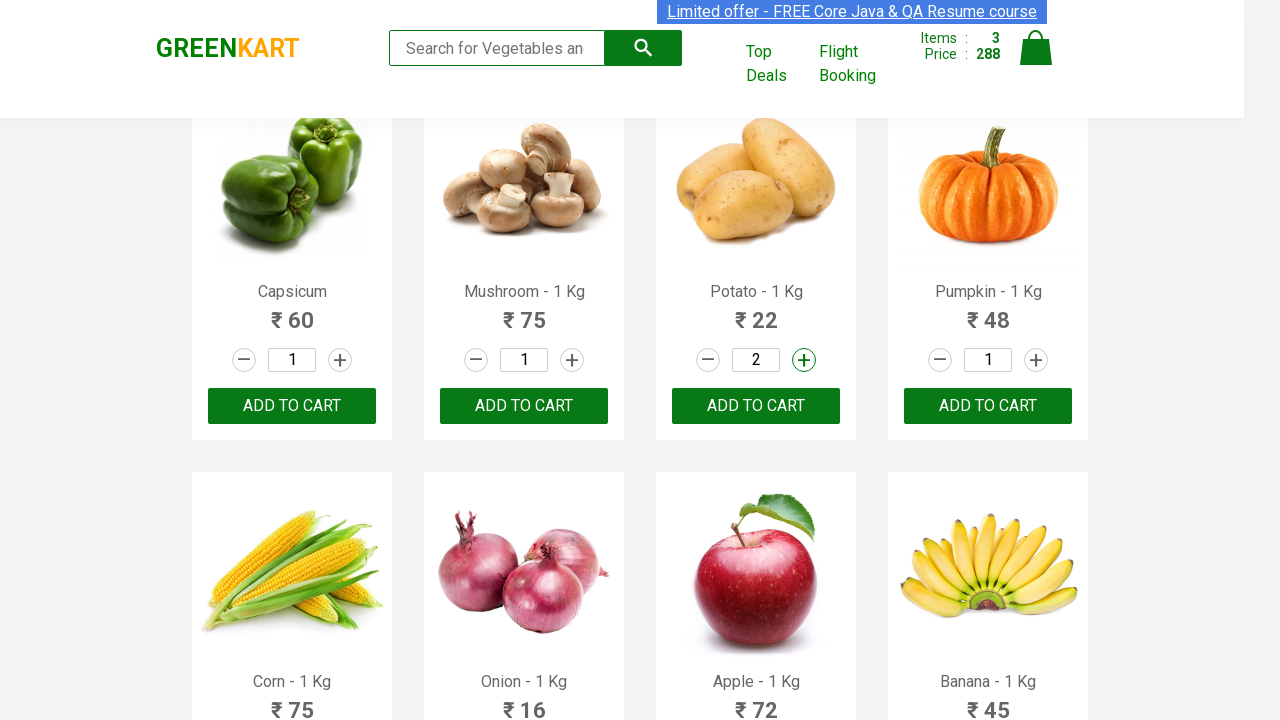

Incremented quantity for Potato at (804, 360) on xpath=//a[@class='increment'] >> nth=10
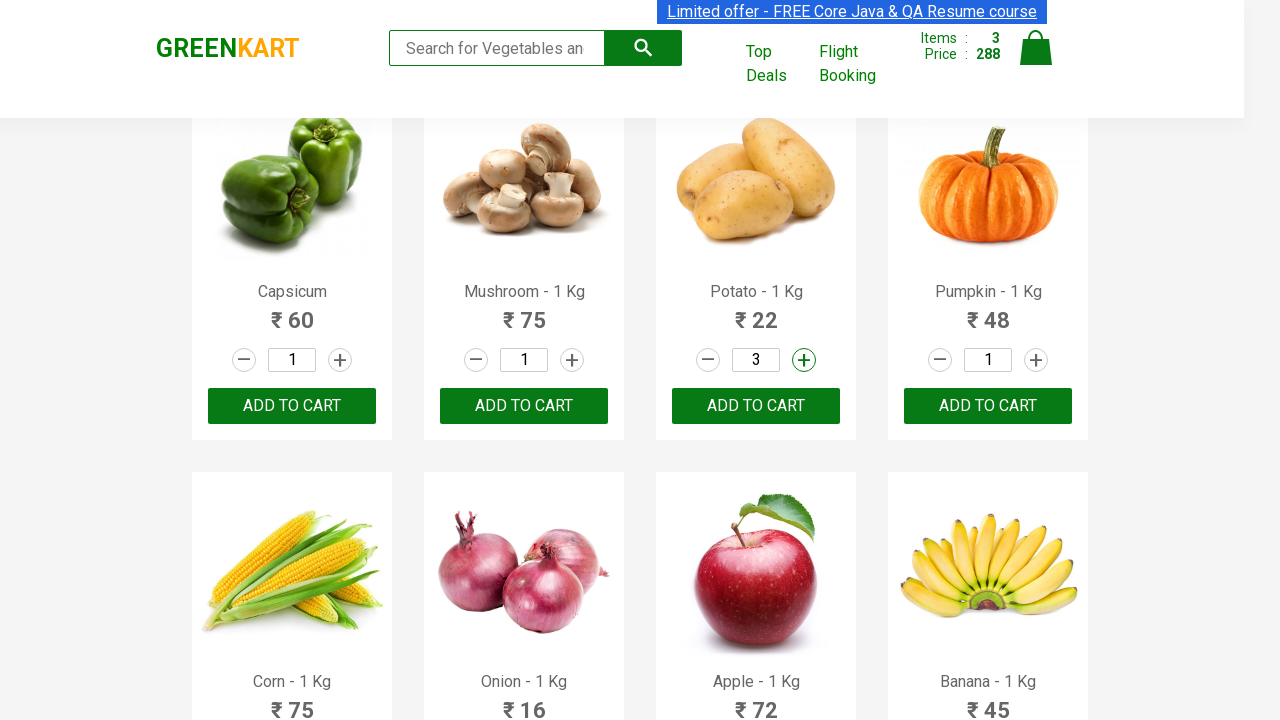

Incremented quantity for Potato at (804, 360) on xpath=//a[@class='increment'] >> nth=10
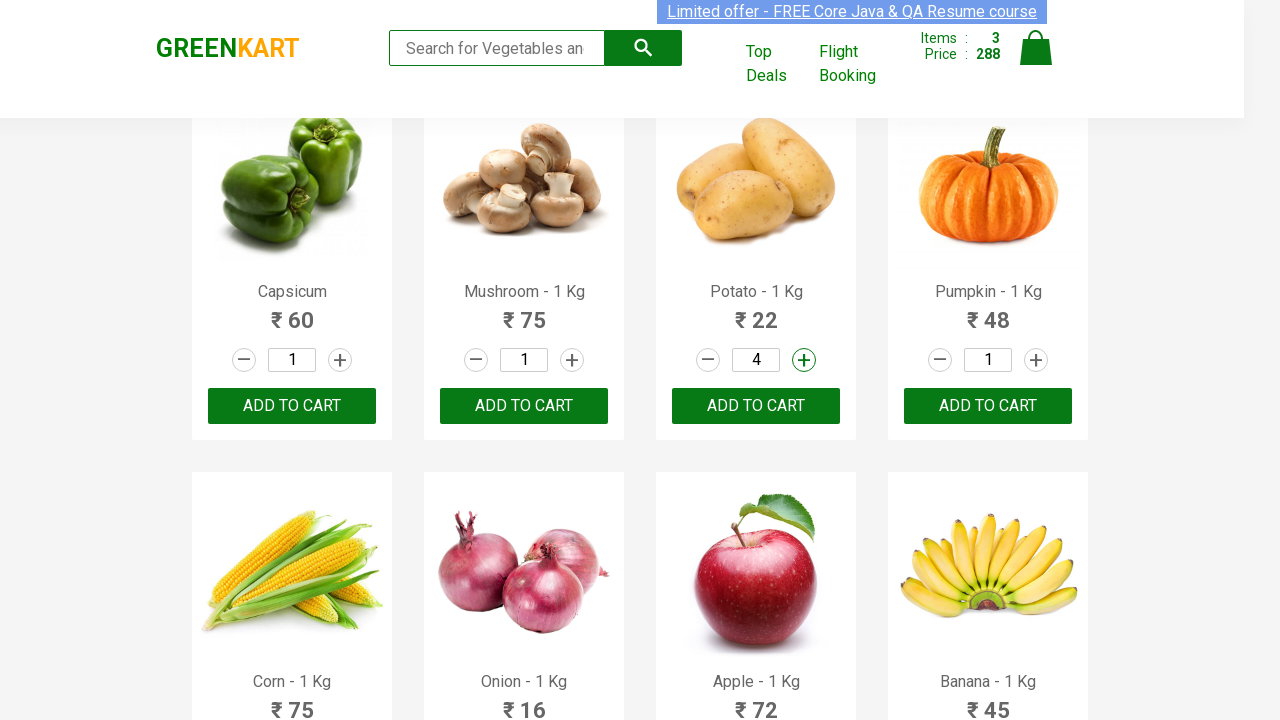

Added Potato to cart at (756, 406) on (//div[@class='product'] //div[@class='product-action']/button[@type='button']) 
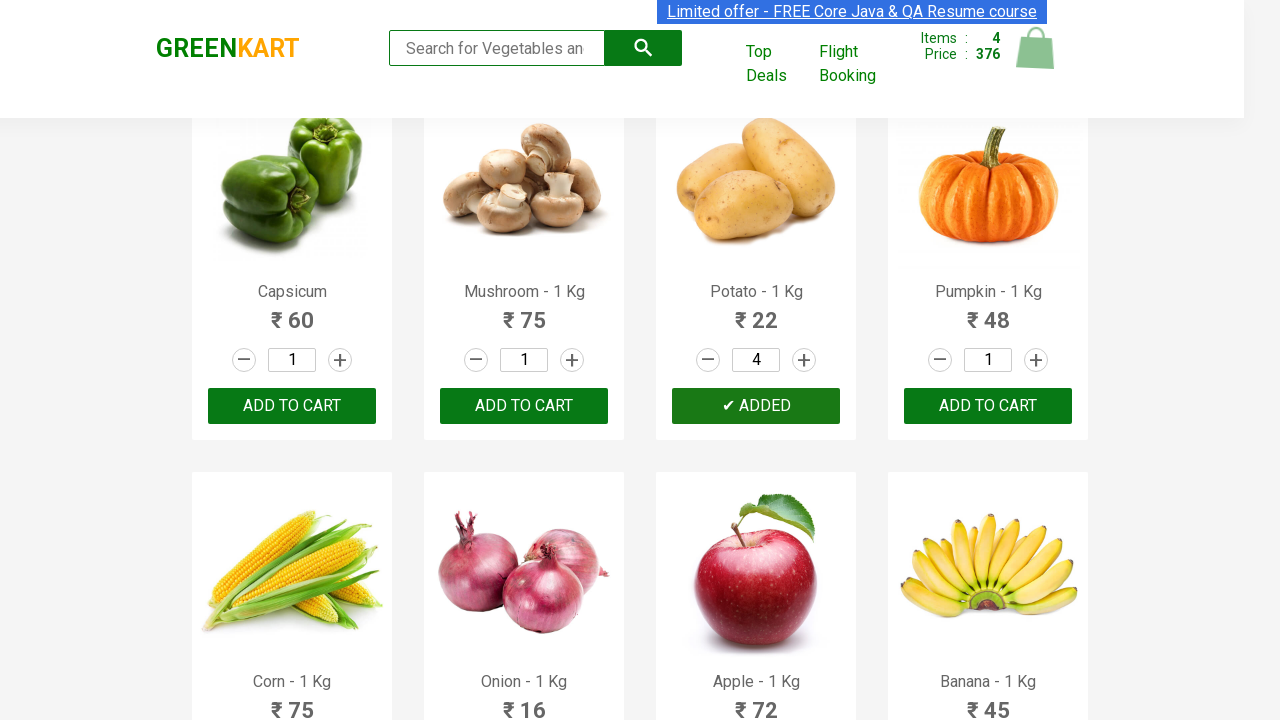

Retrieved product text for product at index 11
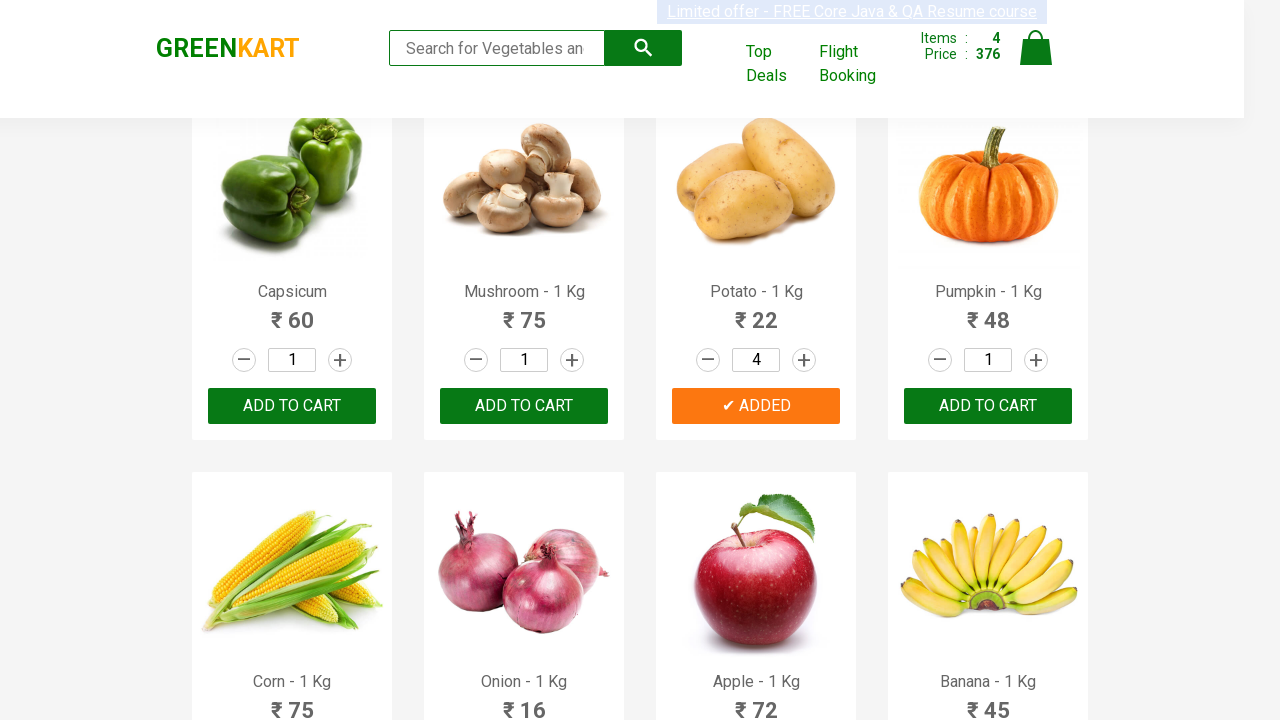

Retrieved product text for product at index 12
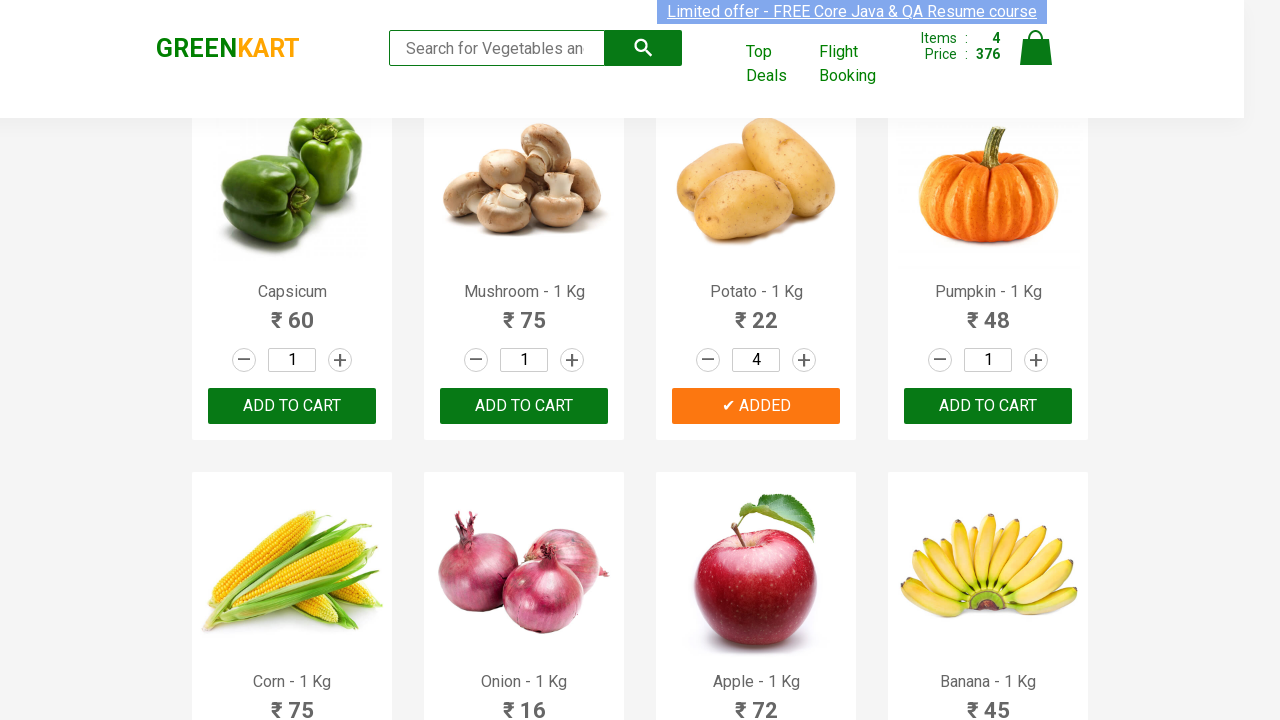

Retrieved product text for product at index 13
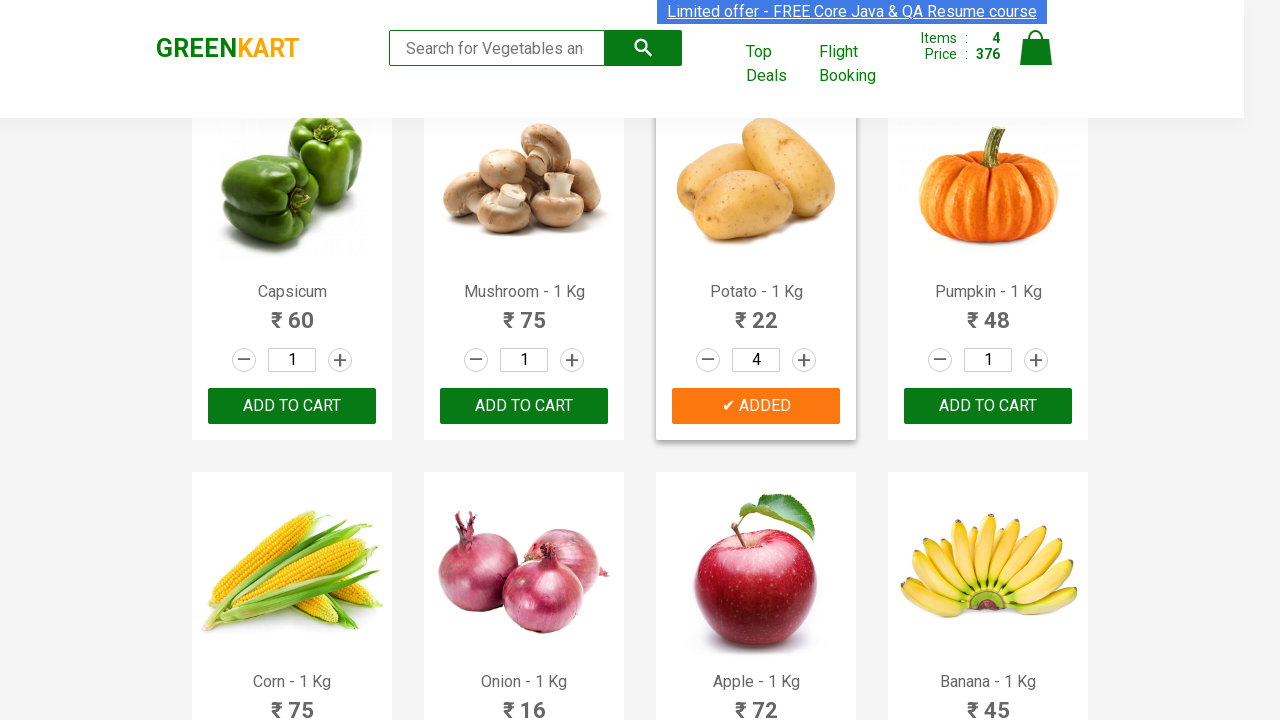

Retrieved product text for product at index 14
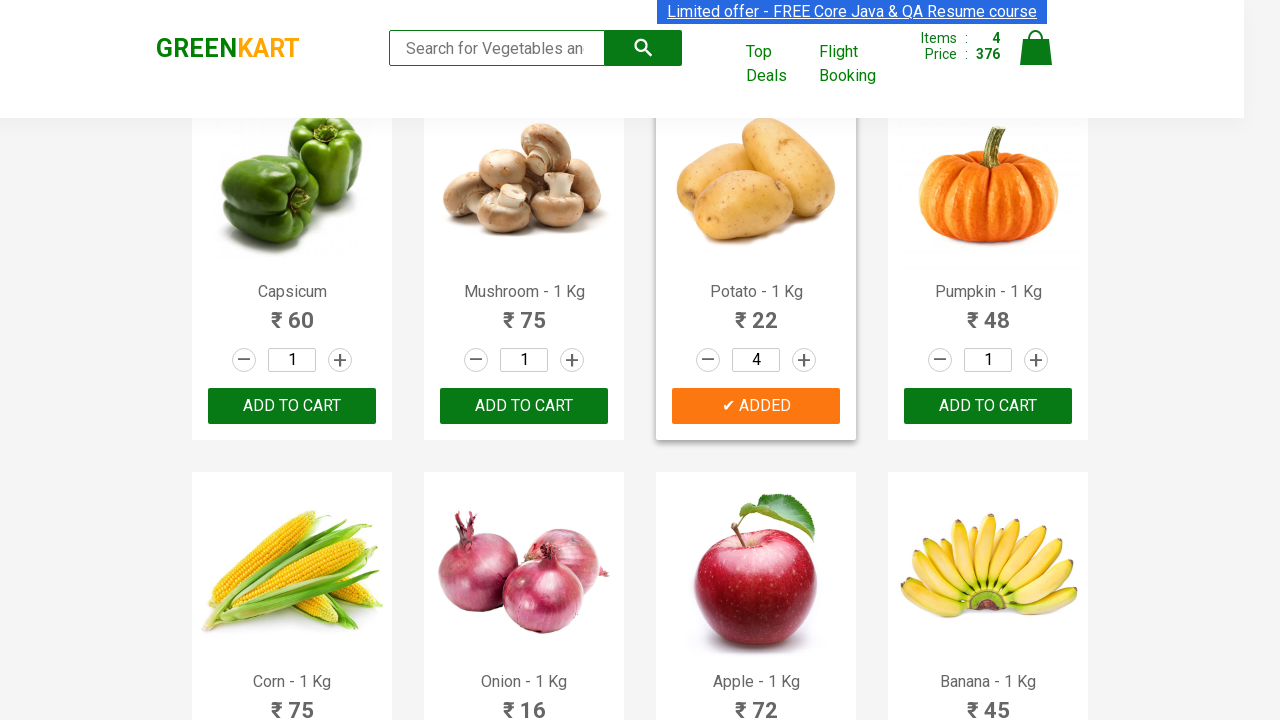

Retrieved product text for product at index 15
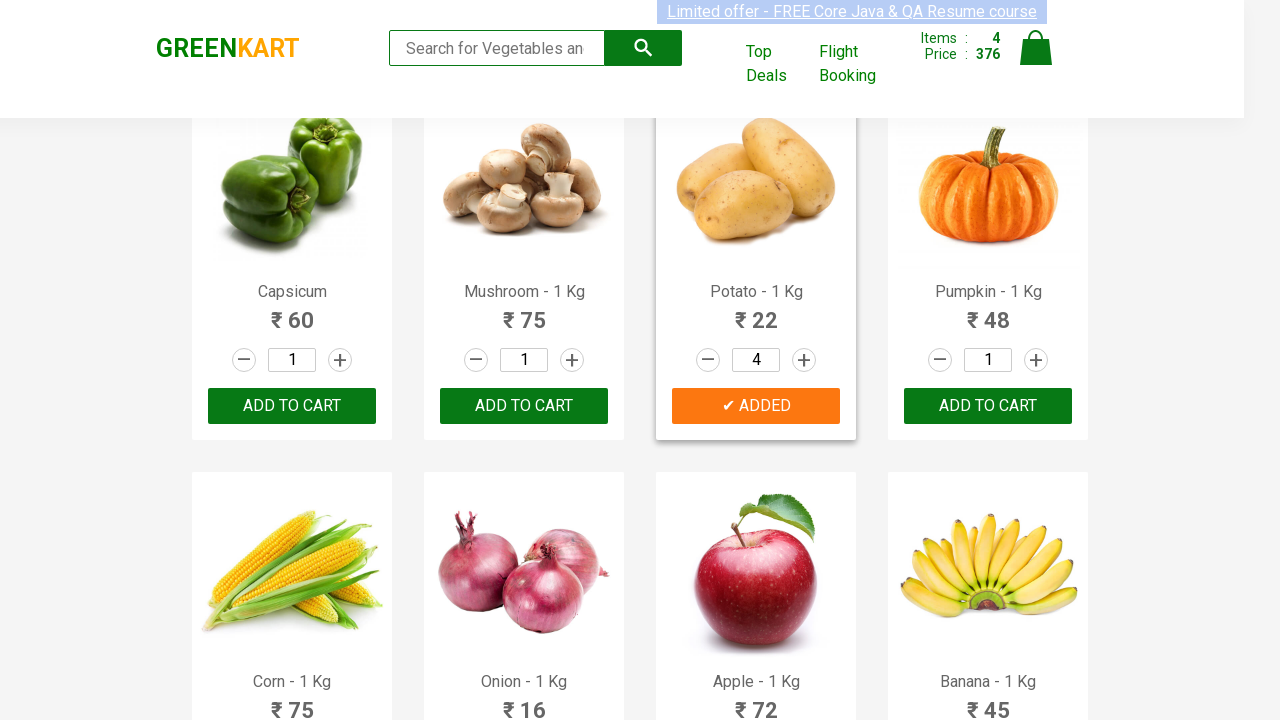

Retrieved product text for product at index 16
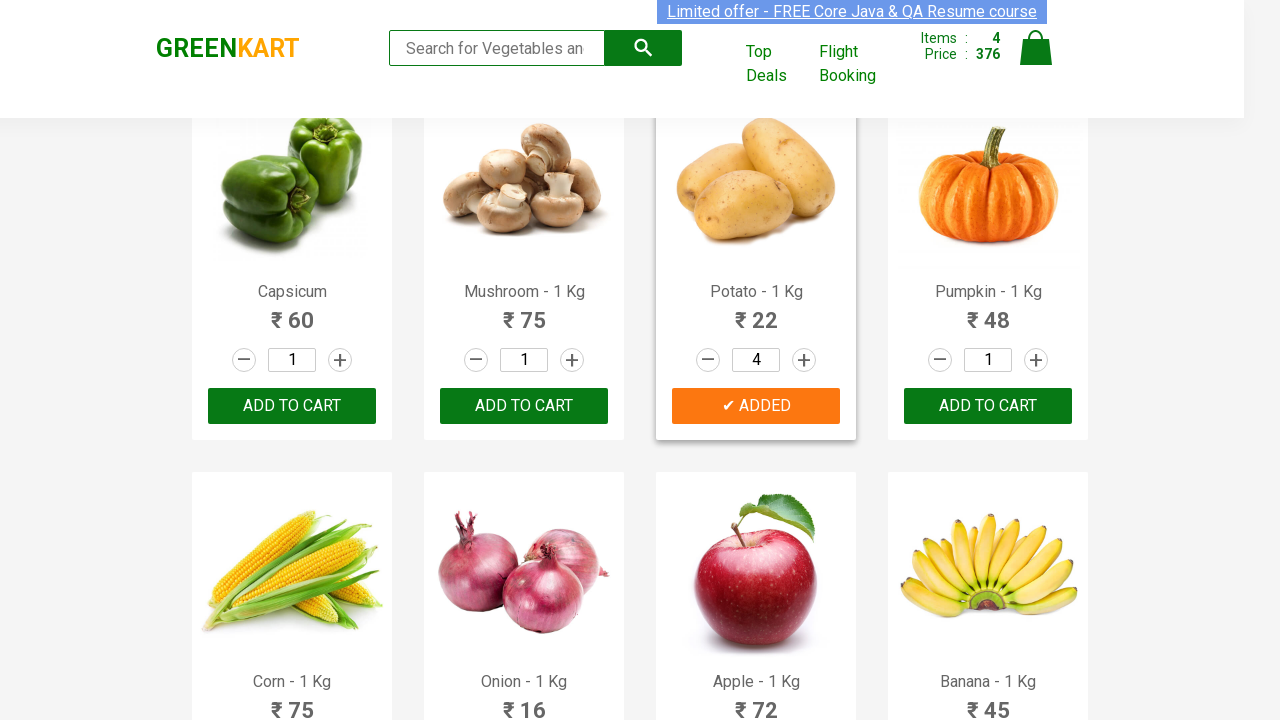

Retrieved product text for product at index 17
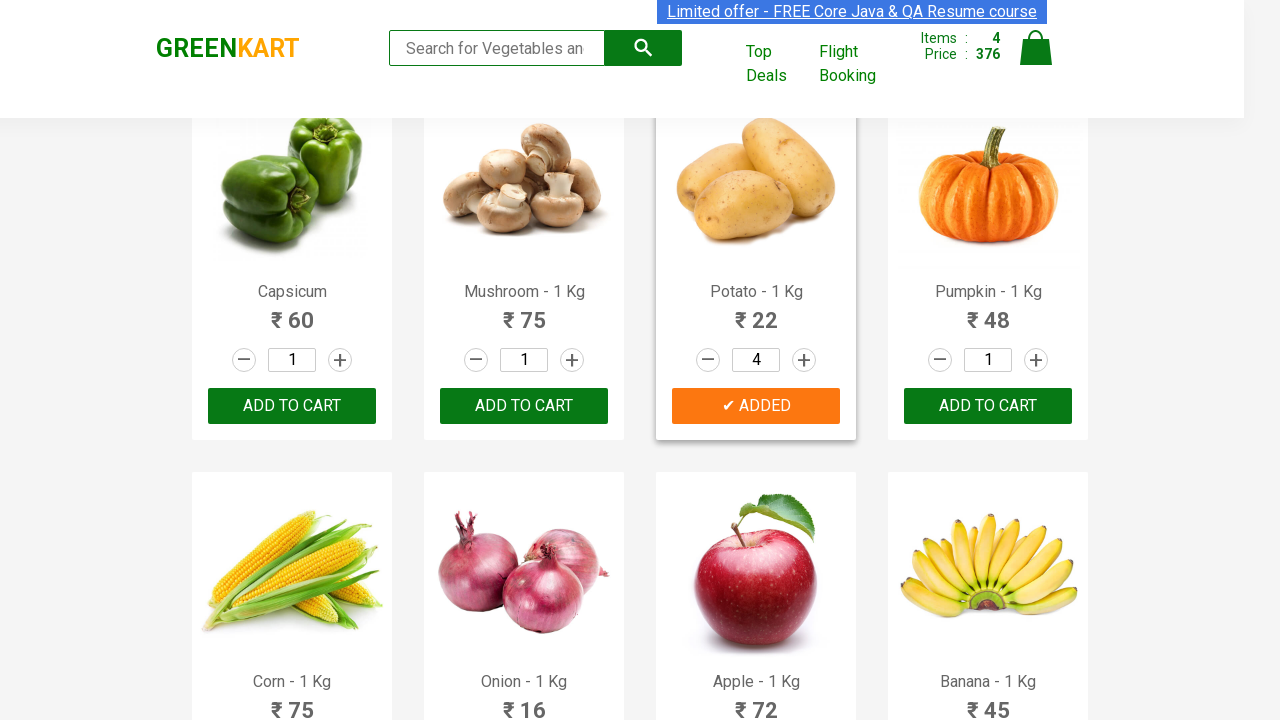

Retrieved product text for product at index 18
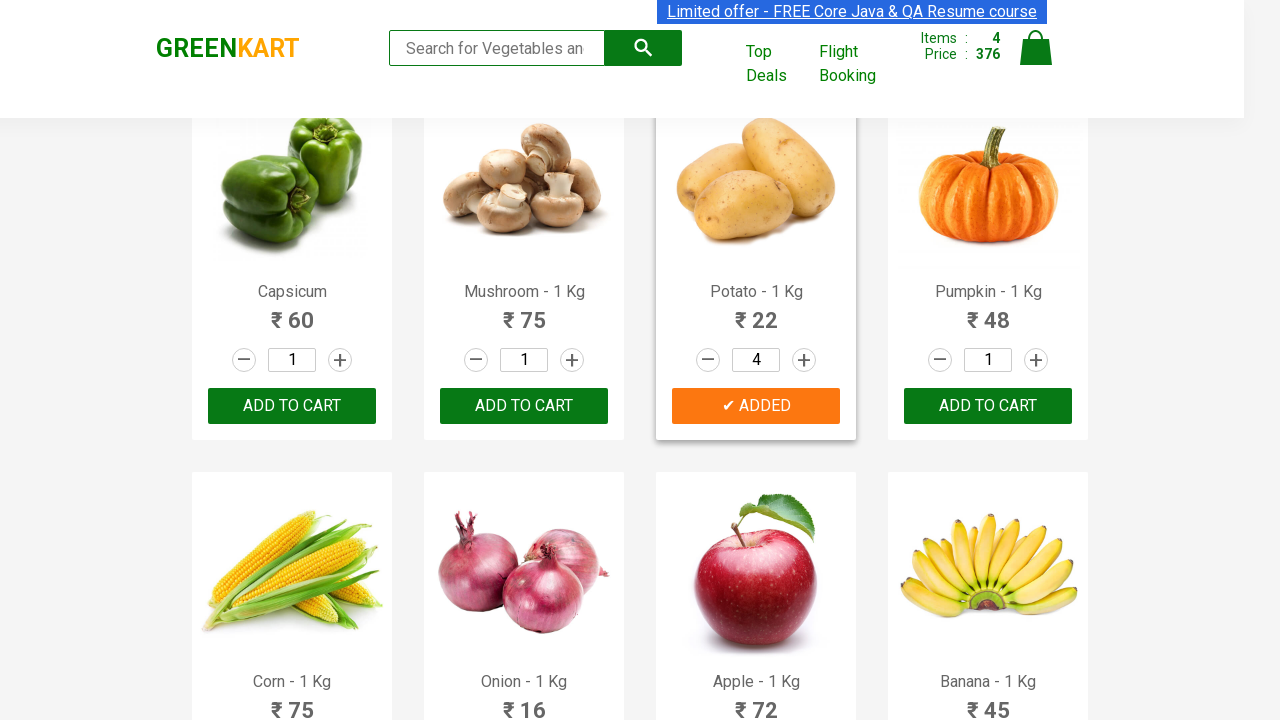

Retrieved product text for product at index 19
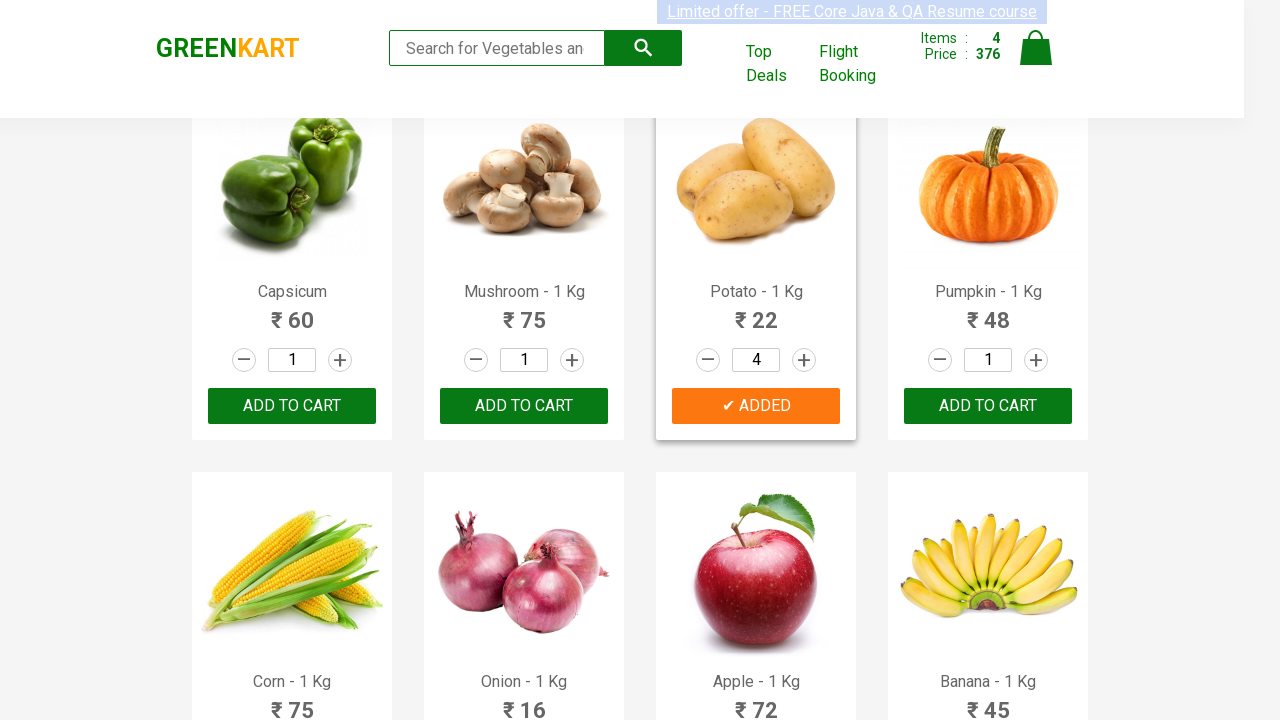

Retrieved product text for product at index 20
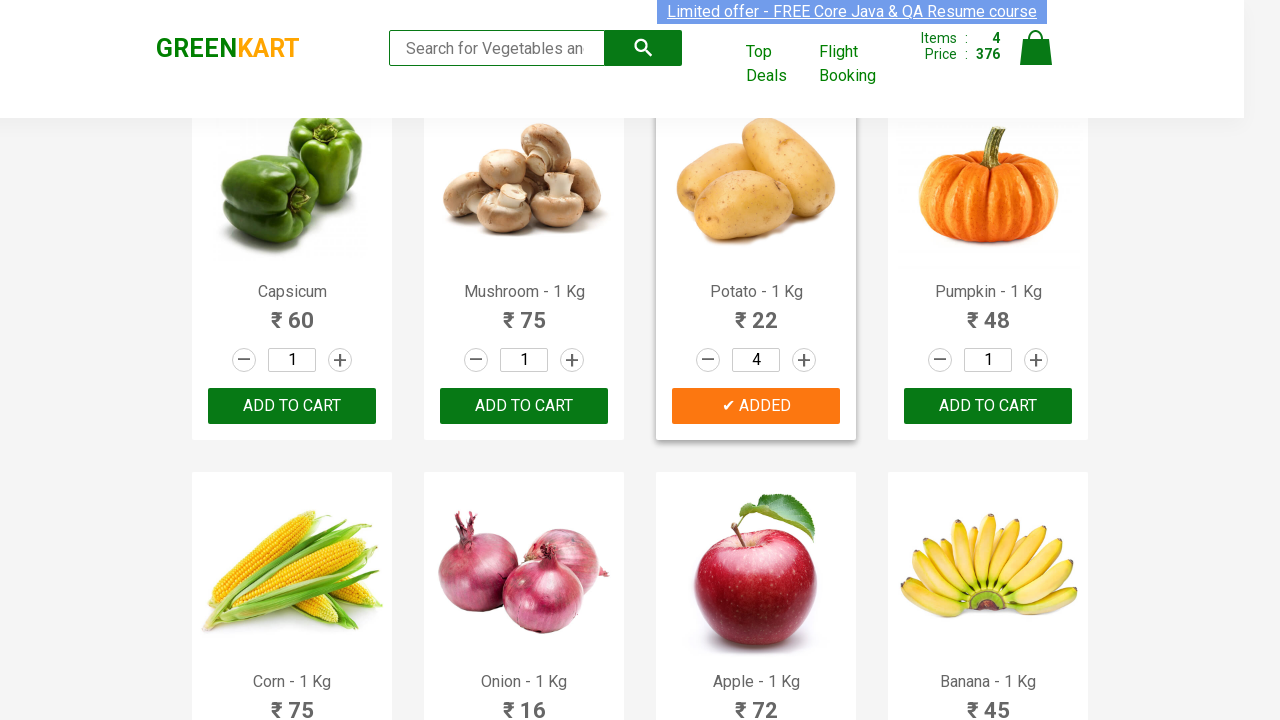

Retrieved product text for product at index 21
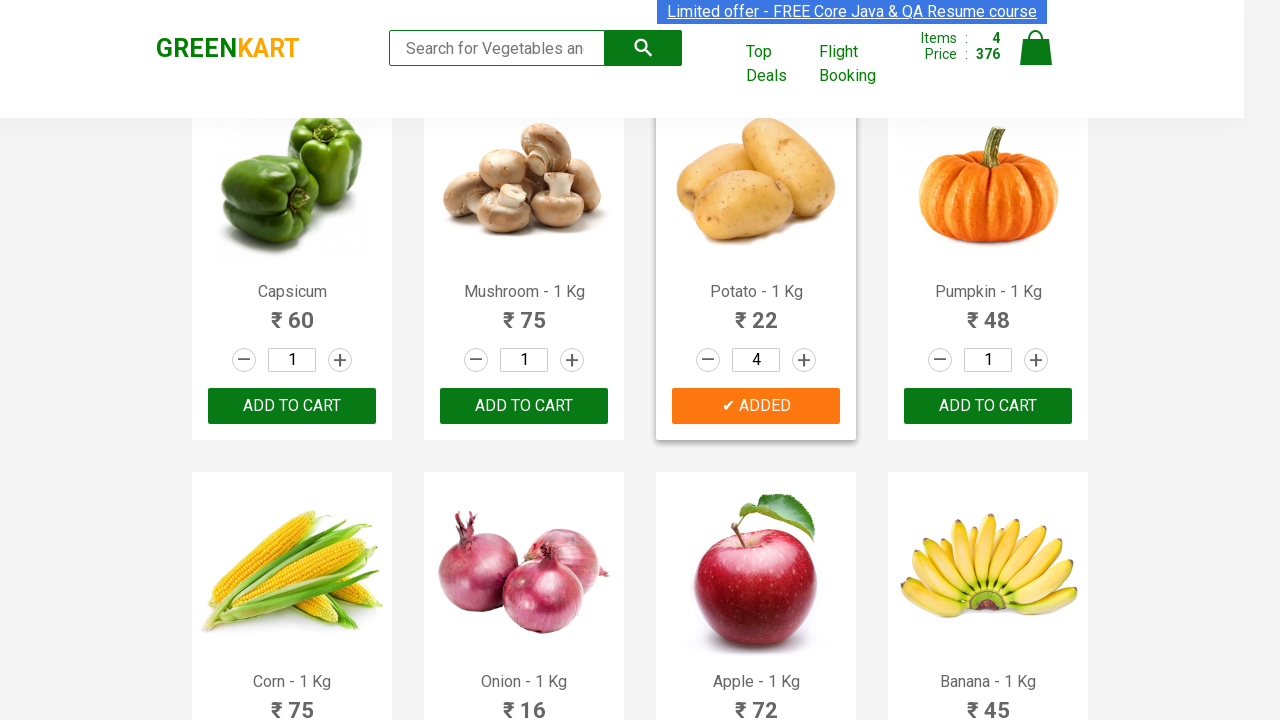

Retrieved product text for product at index 22
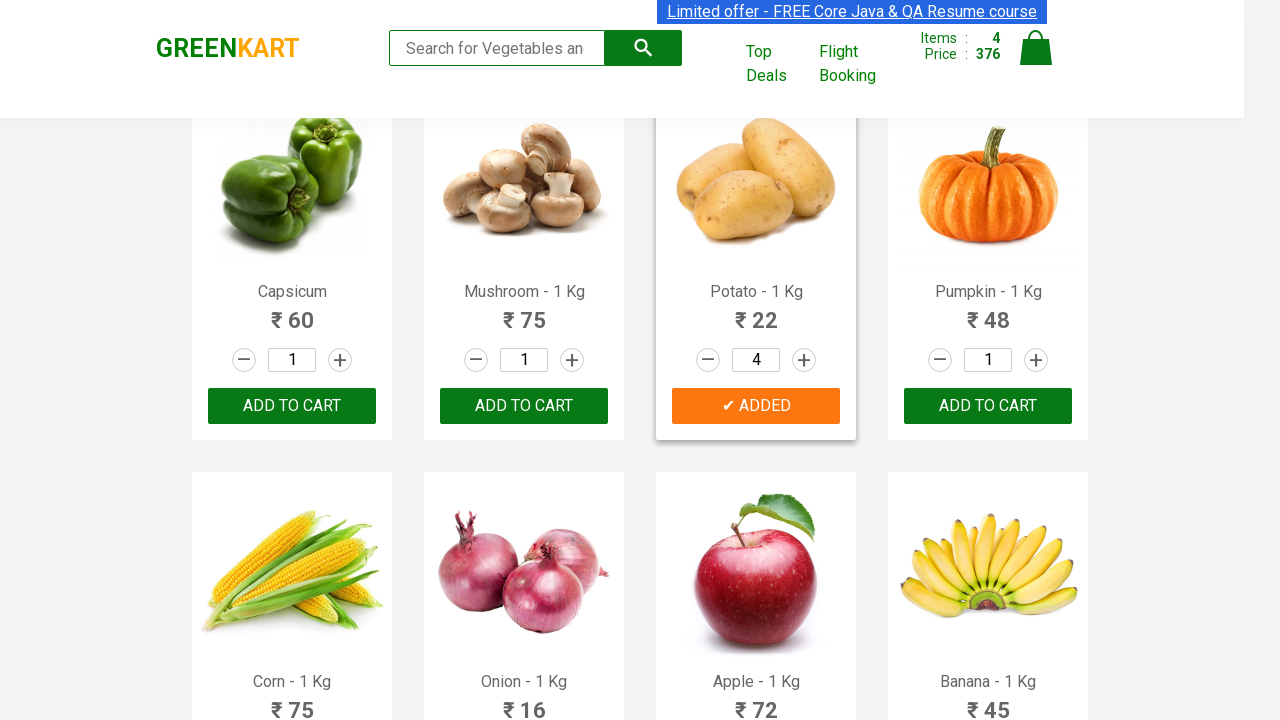

Retrieved product text for product at index 23
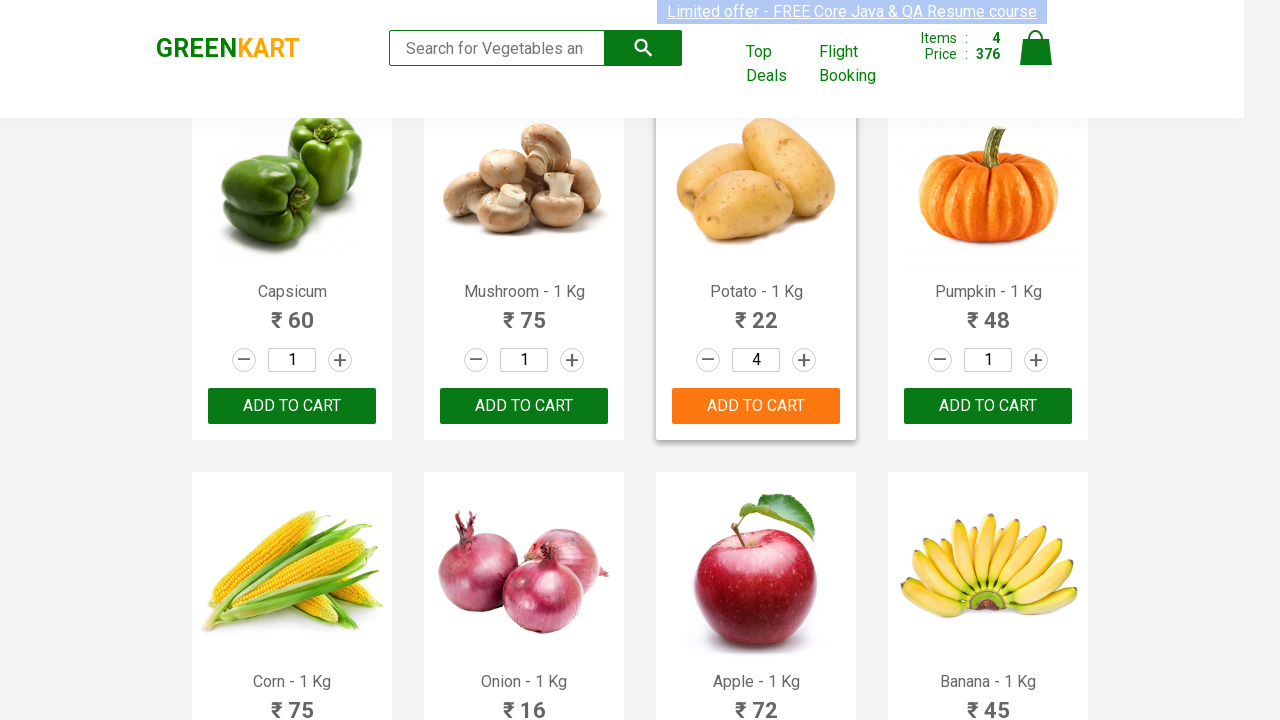

Retrieved product text for product at index 24
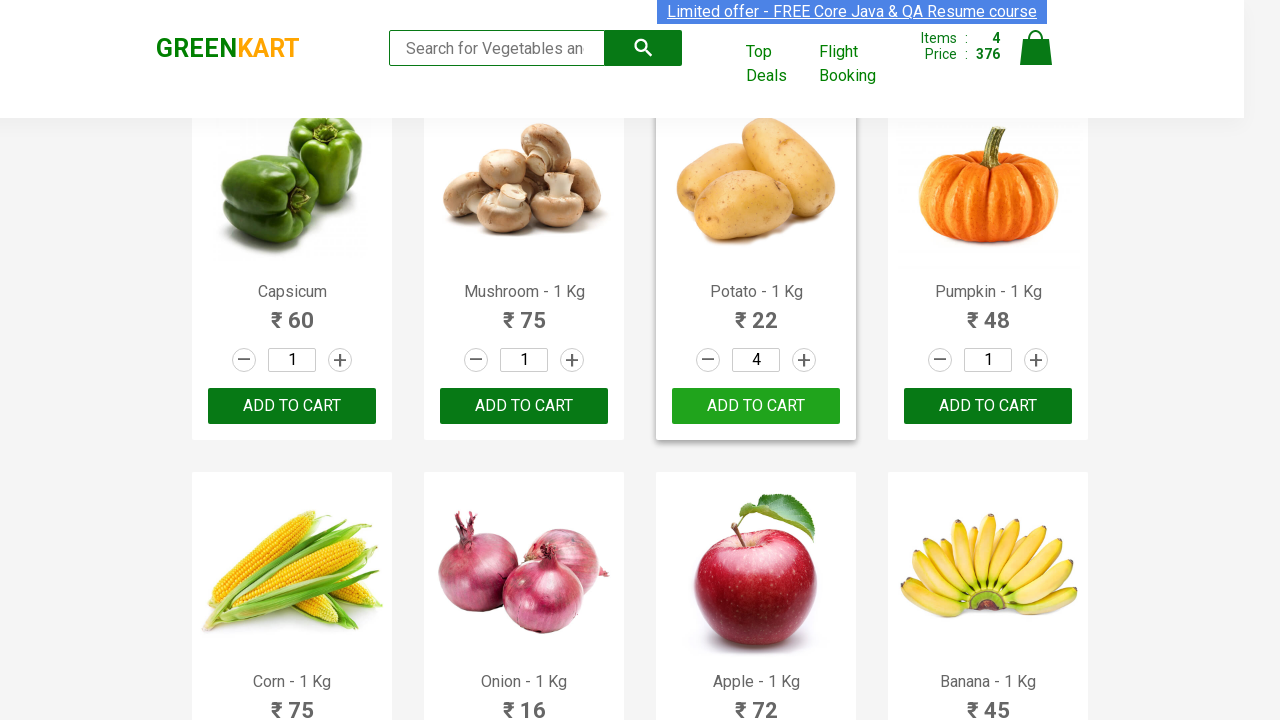

Retrieved product text for product at index 25
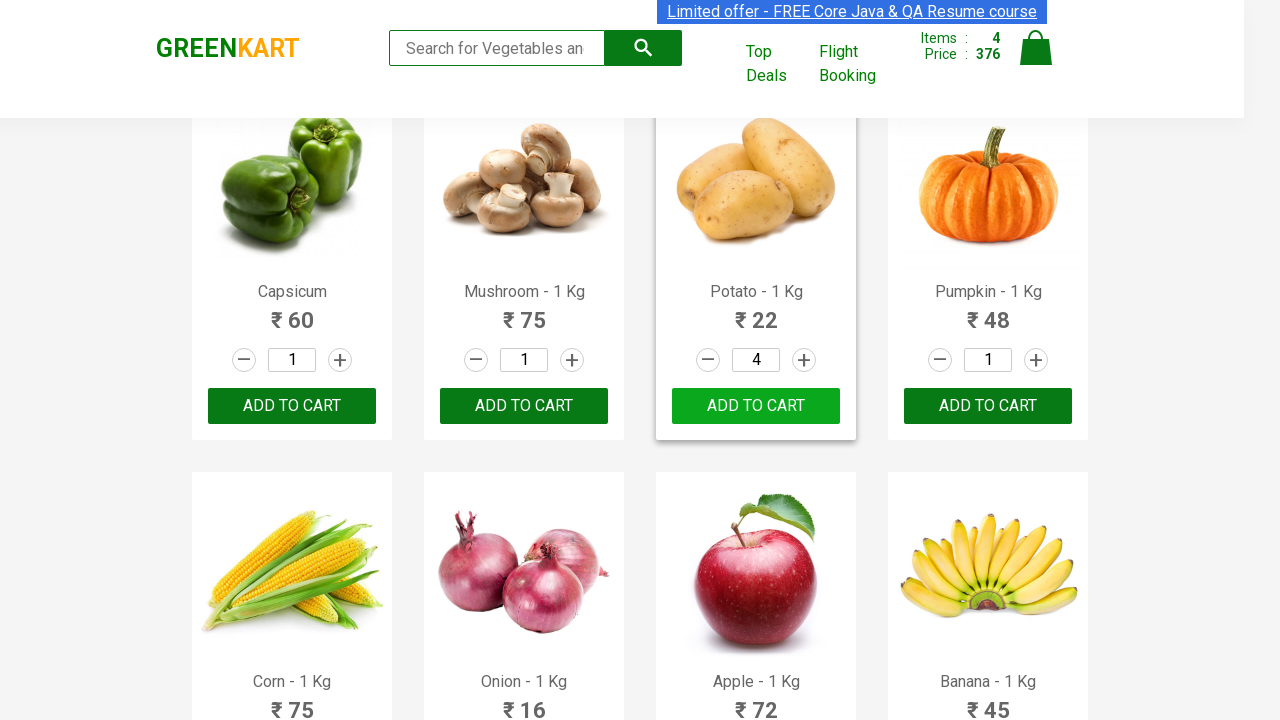

Retrieved product text for product at index 26
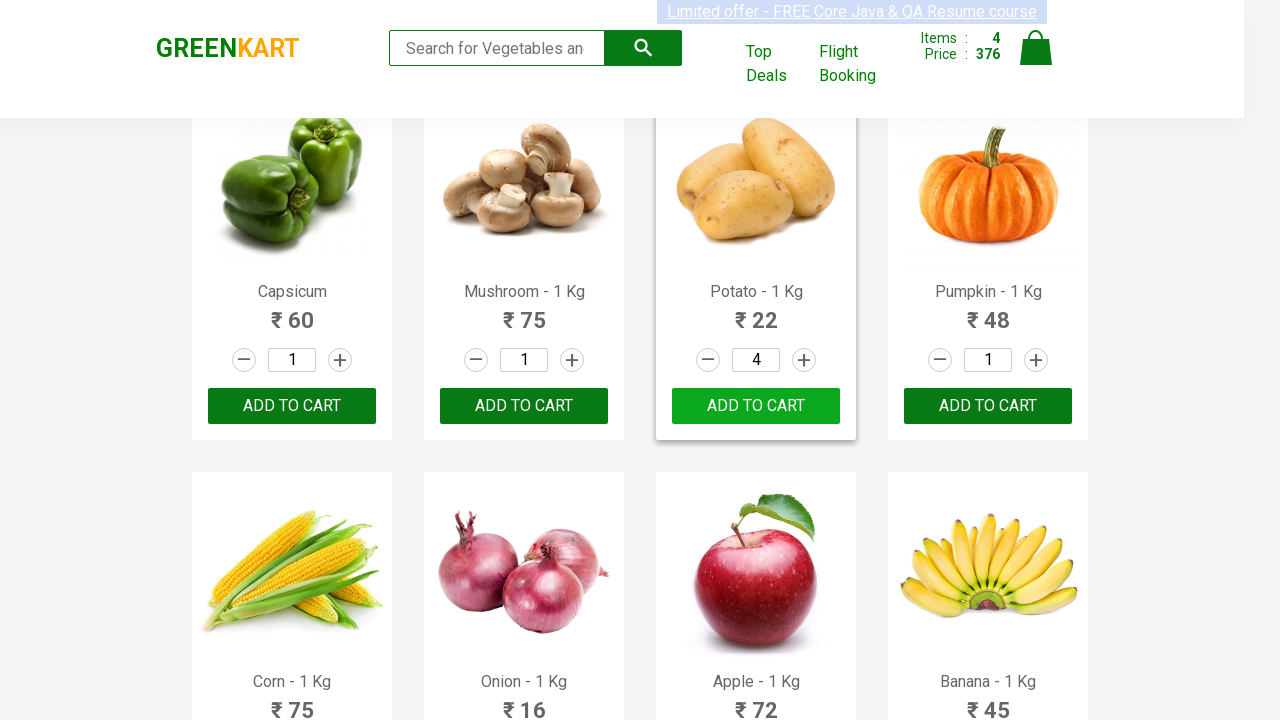

Retrieved product text for product at index 27
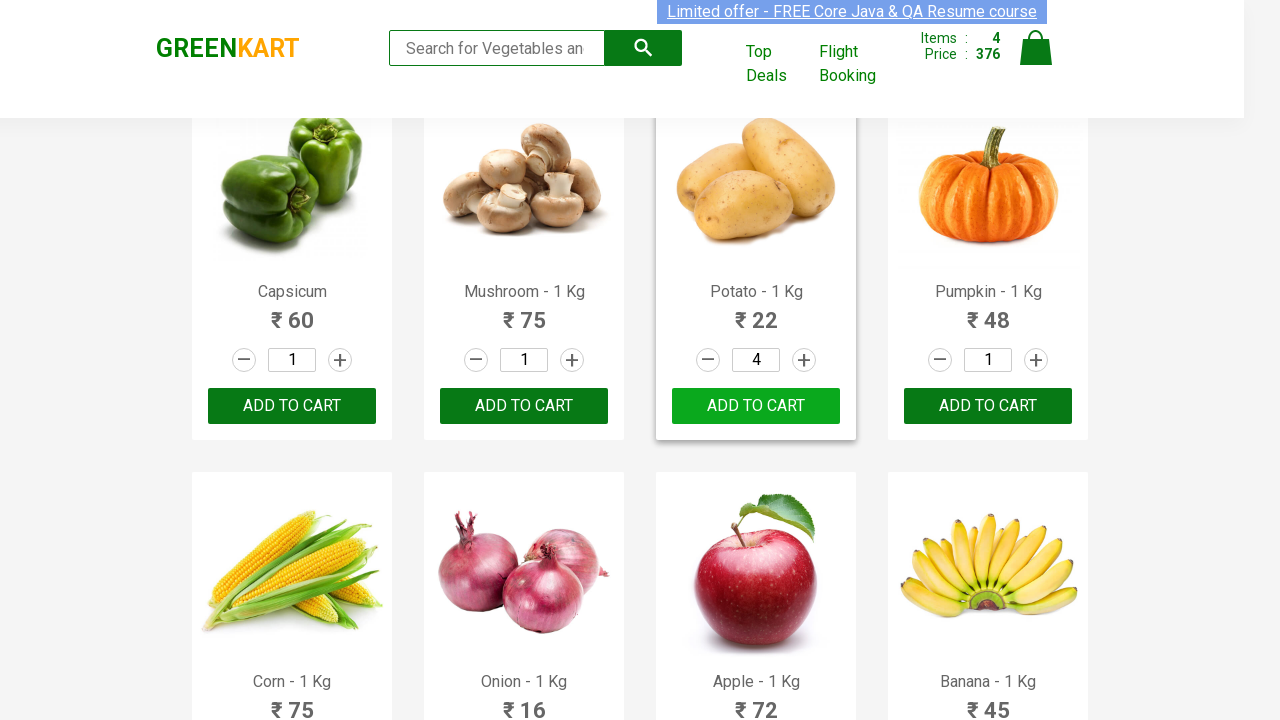

Retrieved product text for product at index 28
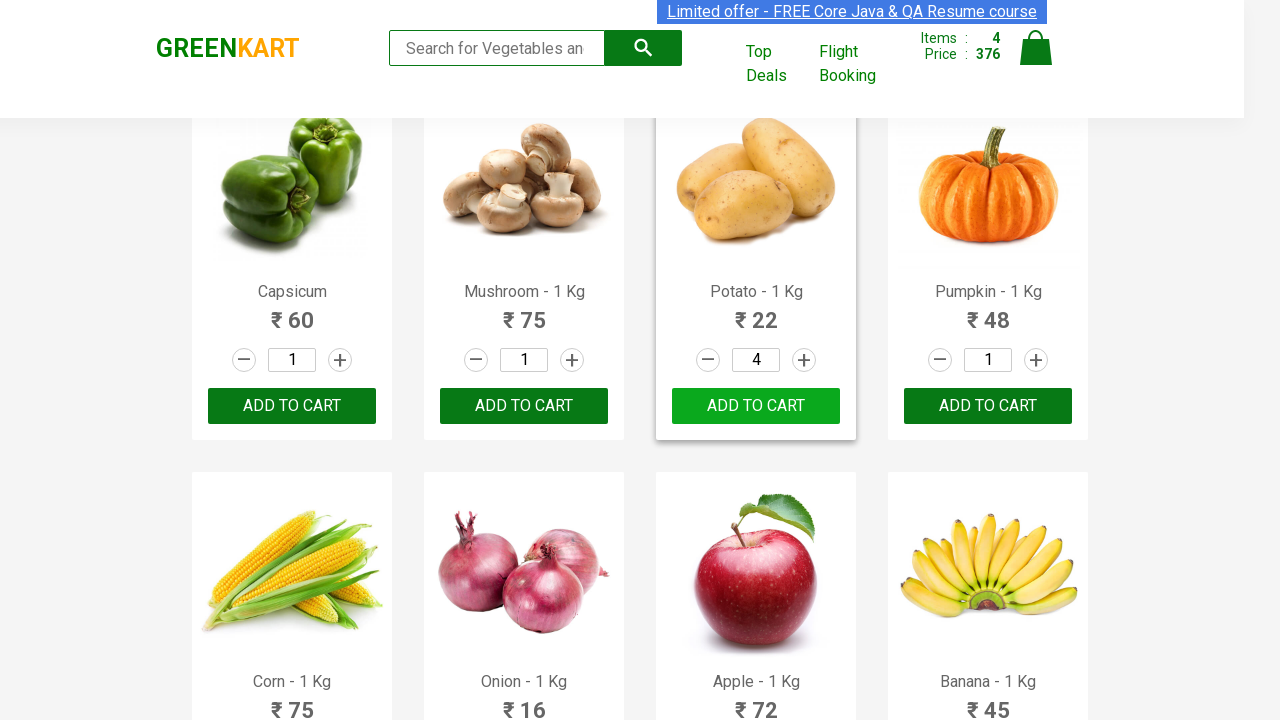

Retrieved product text for product at index 29
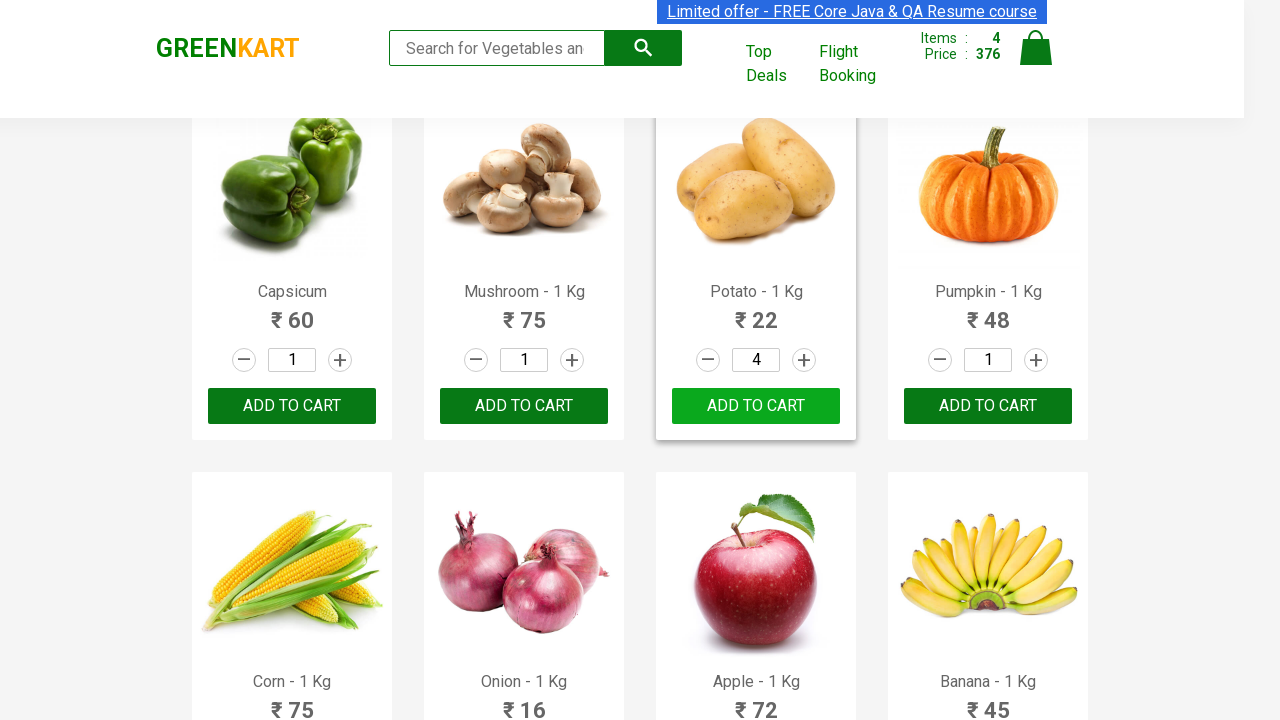

Opened shopping cart at (1036, 48) on xpath=//img[@alt='Cart']
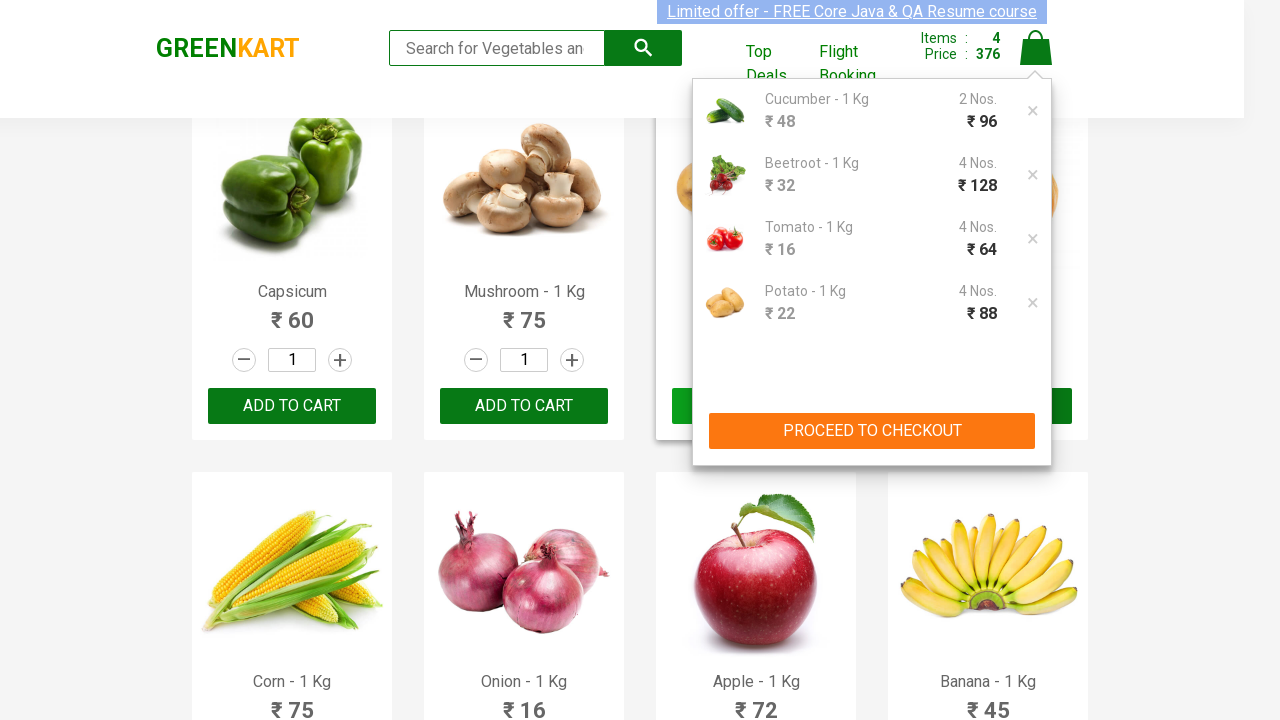

Clicked 'PROCEED TO CHECKOUT' button at (872, 431) on xpath=//div[@class='action-block']/button[contains(text(),'PROCEED TO CHECKOUT')
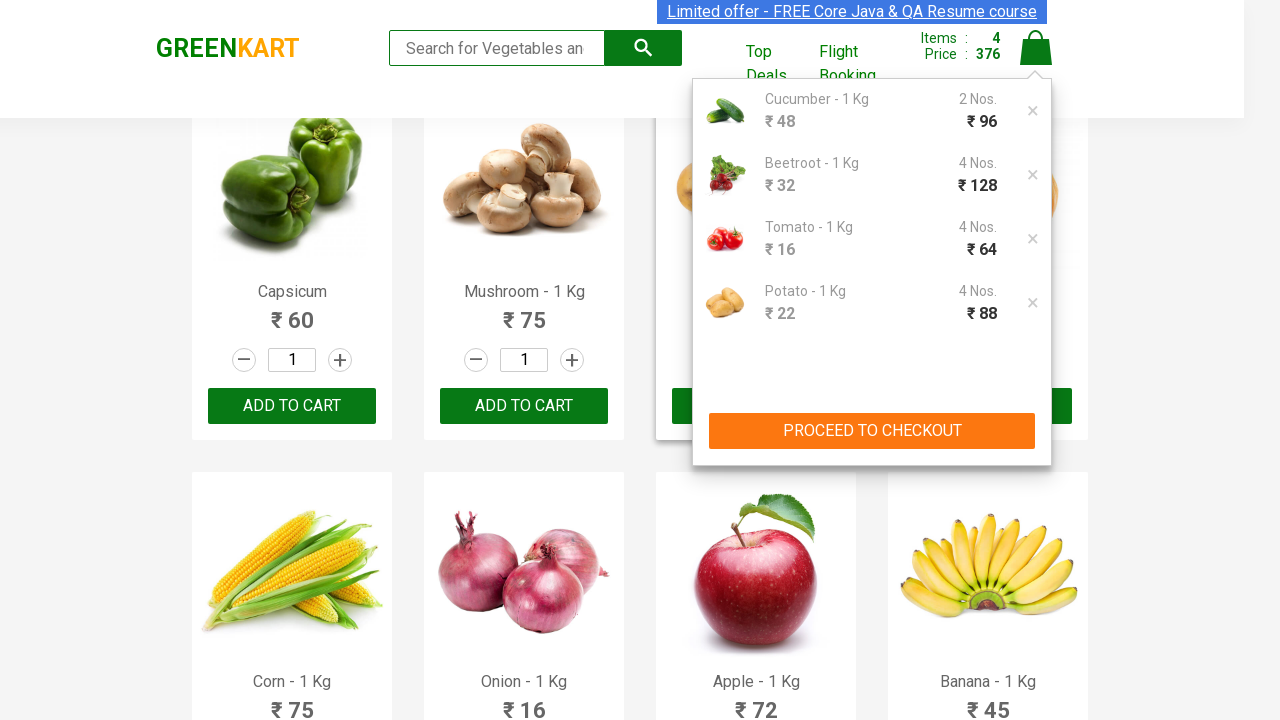

Waited 1 second for page to load
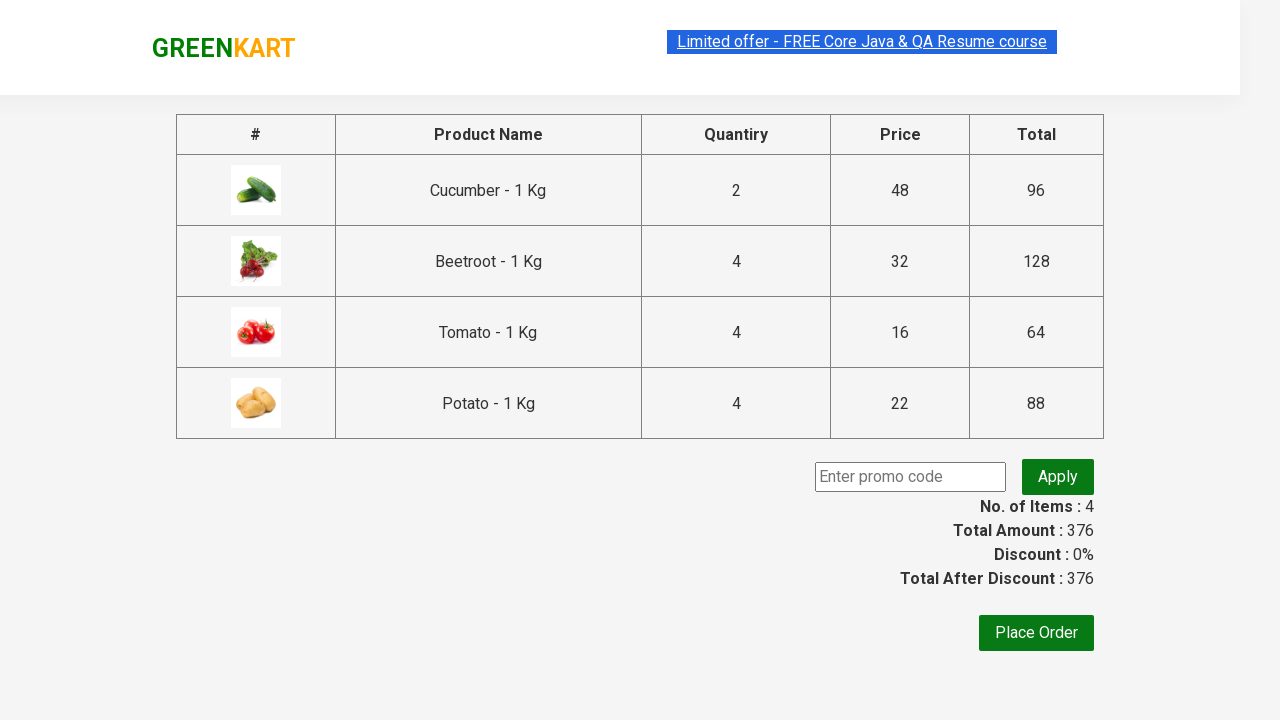

Entered promo code 'rahulshettyacademy' on //input[@placeholder='Enter promo code']
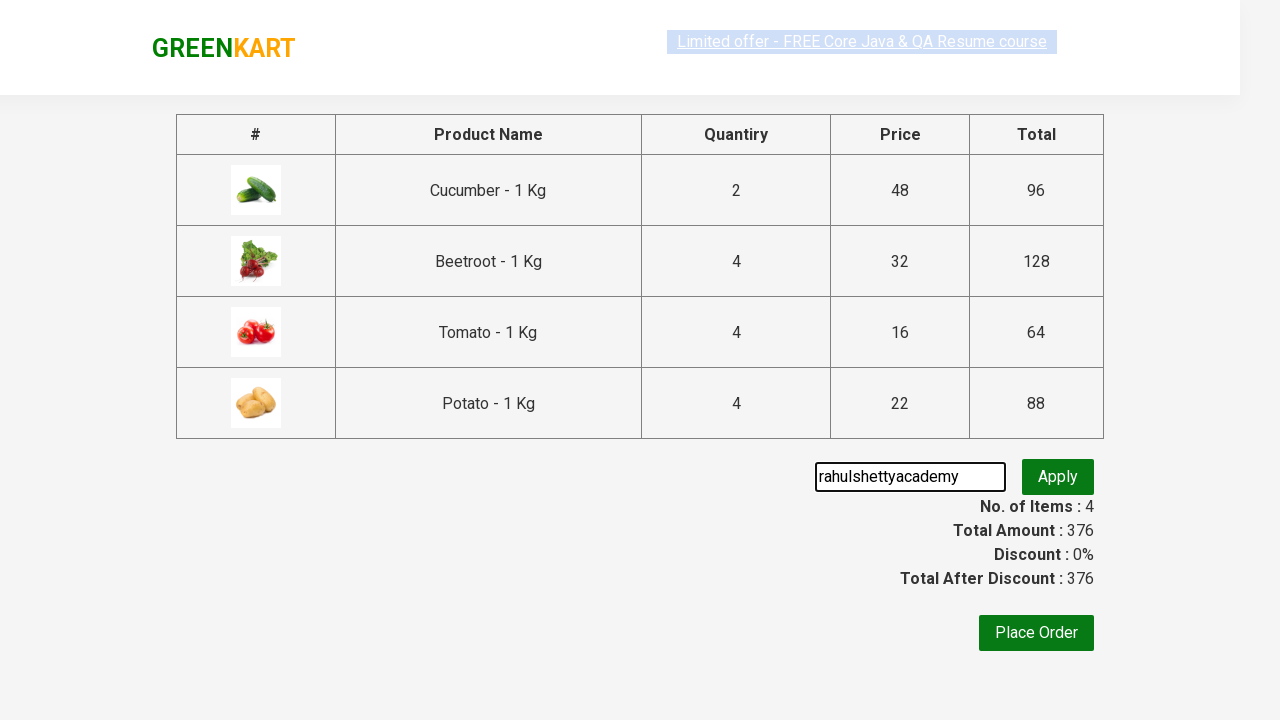

Clicked 'Apply' button to apply promo code at (1058, 477) on xpath=//button[contains(.,'Apply')]
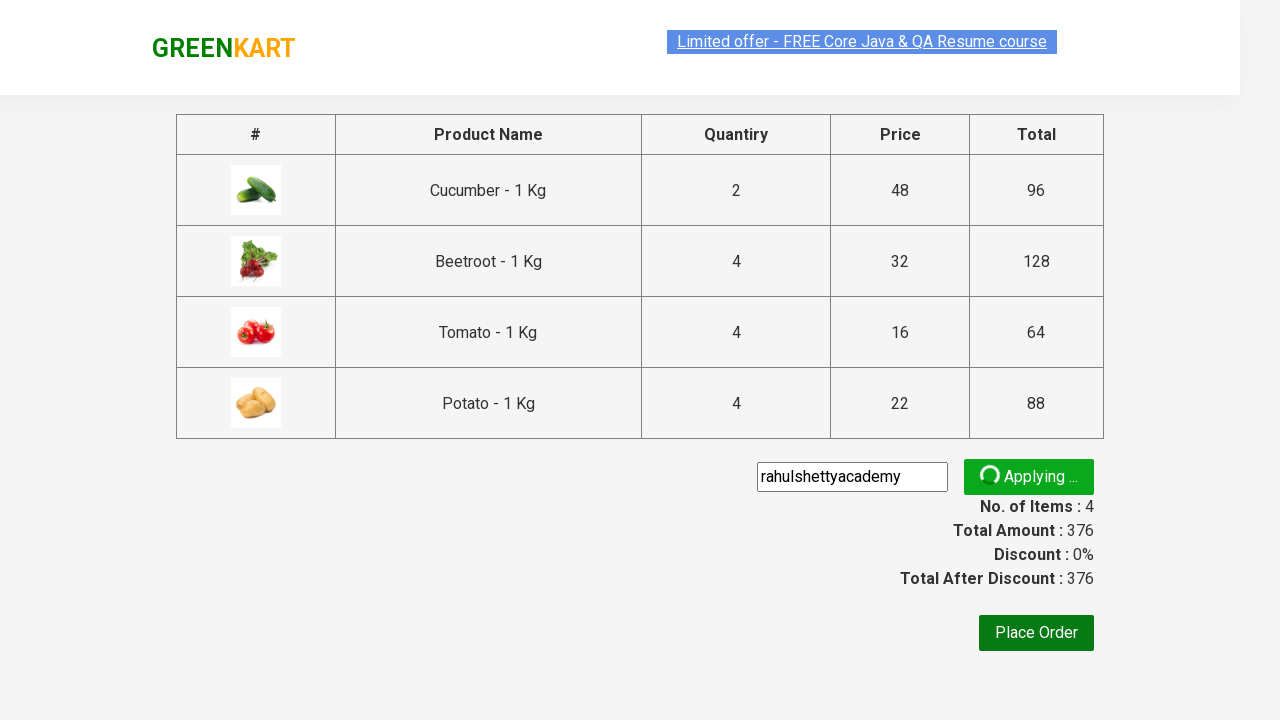

Clicked 'Place Order' button at (1036, 633) on xpath=//button[contains(text(),'Place Order')]
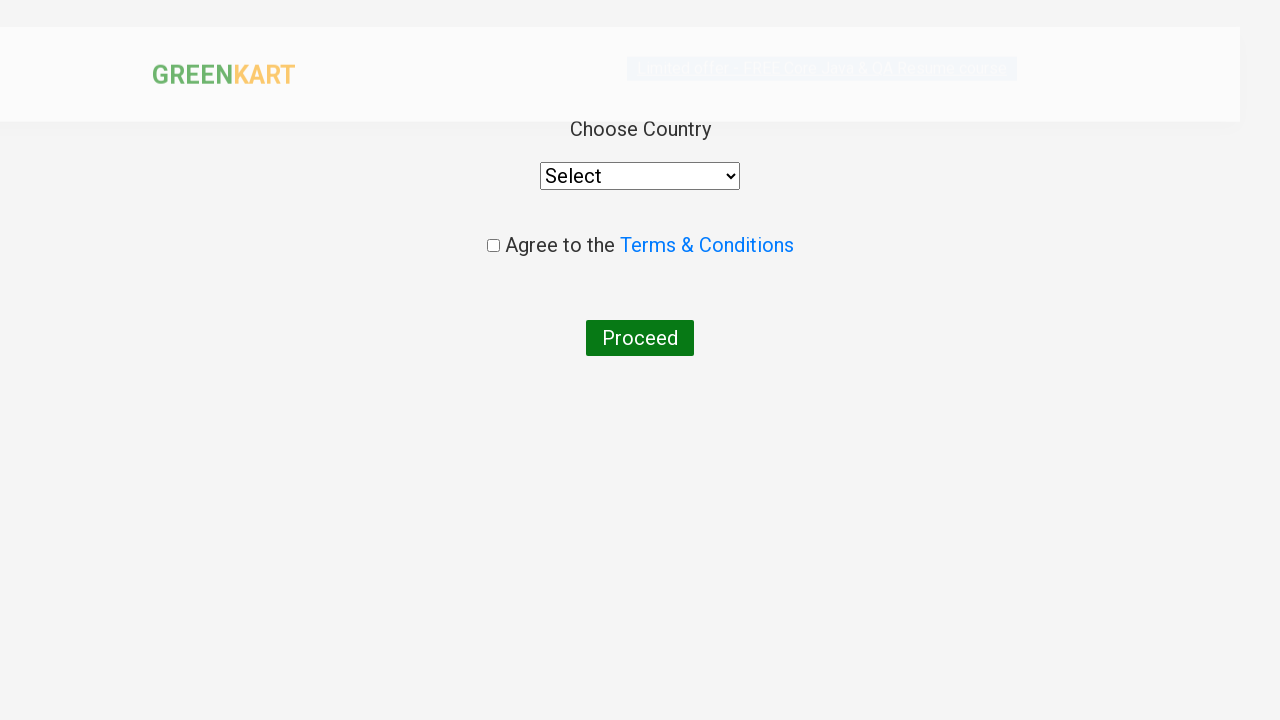

Selected 'India' from country dropdown on //select
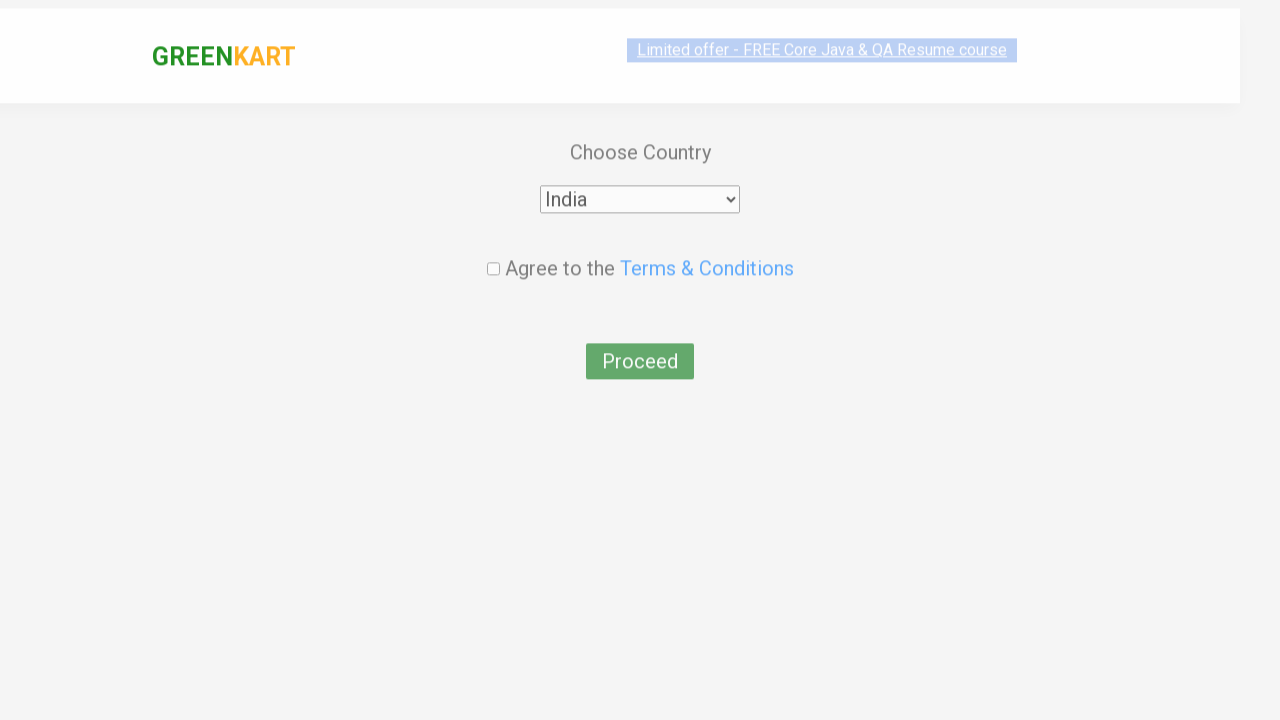

Checked agreement checkbox at (493, 246) on input[class='chkAgree']
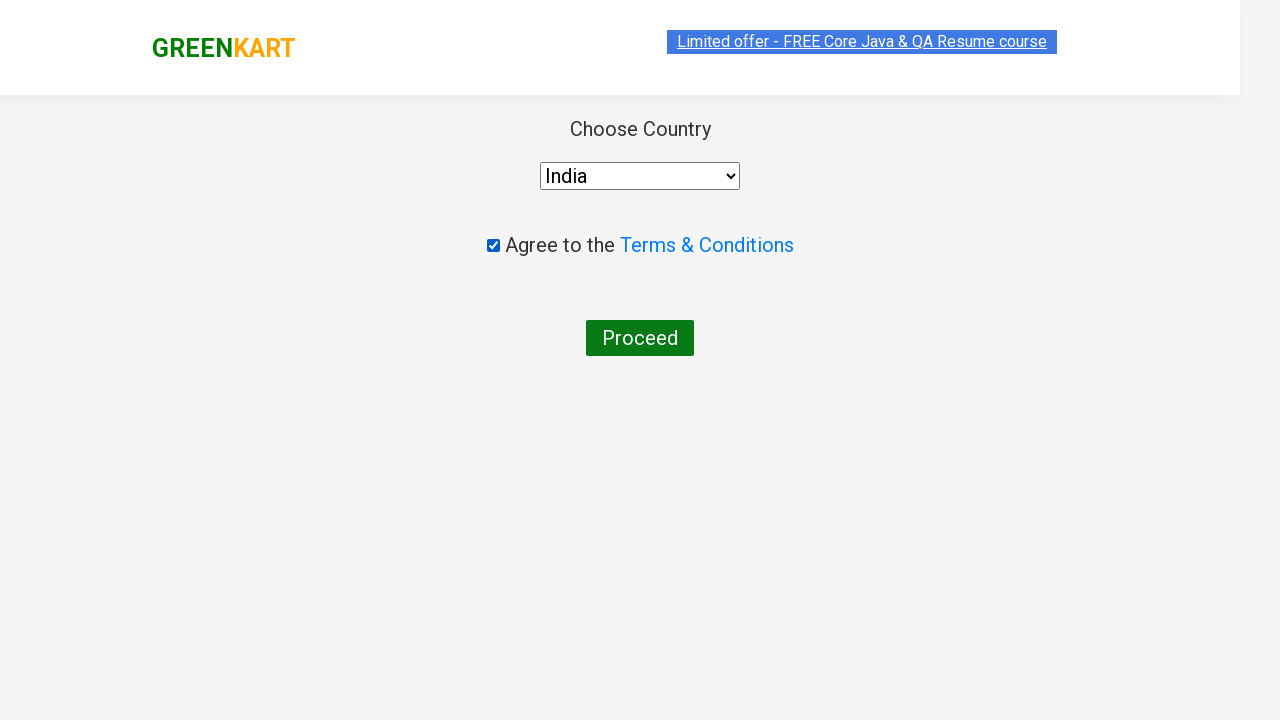

Clicked 'Proceed' button to complete checkout at (640, 338) on xpath=//button[text()='Proceed']
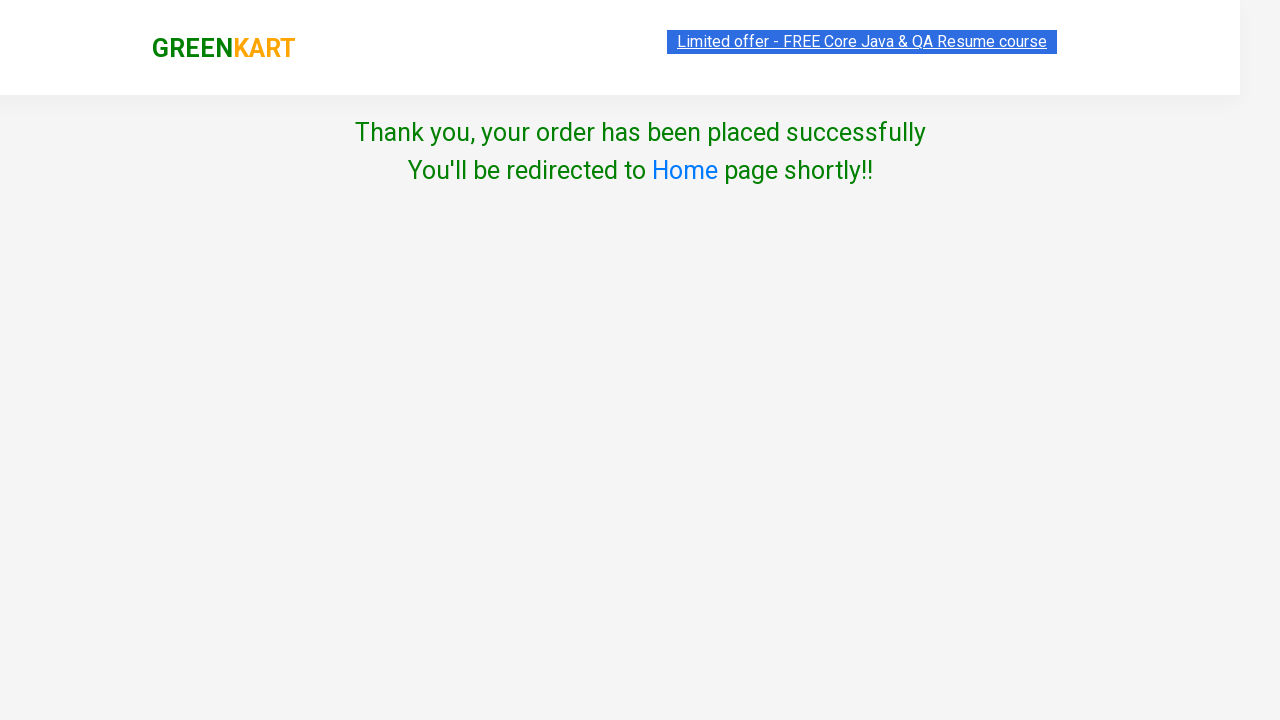

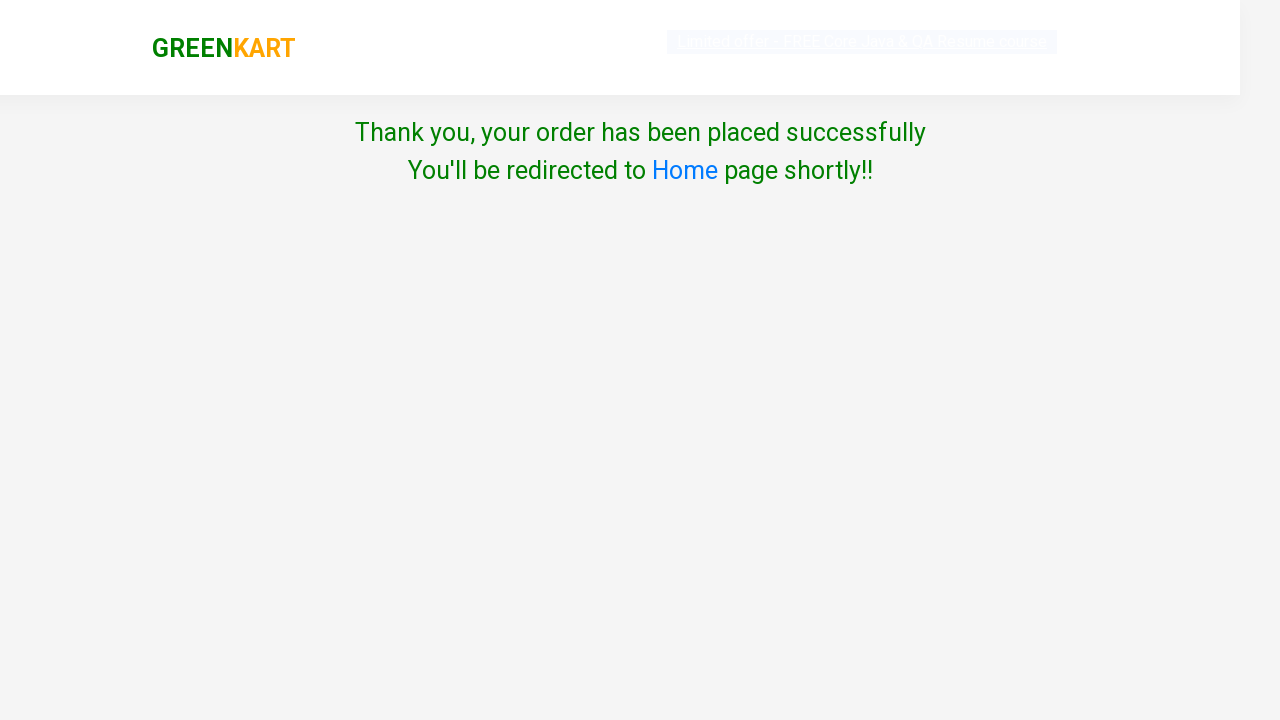